Tests various web table operations including reading table data, navigating through pagination, and selecting checkboxes in a product table

Starting URL: https://testautomationpractice.blogspot.com/

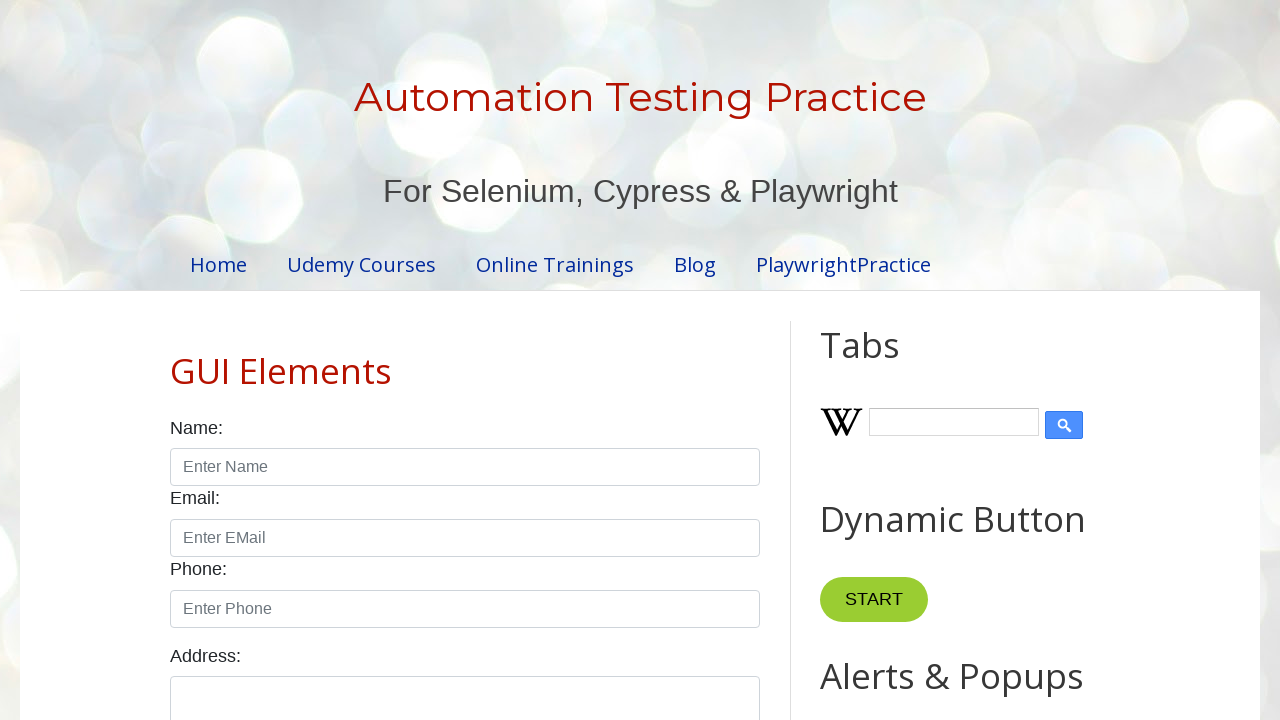

Retrieved row count from product table
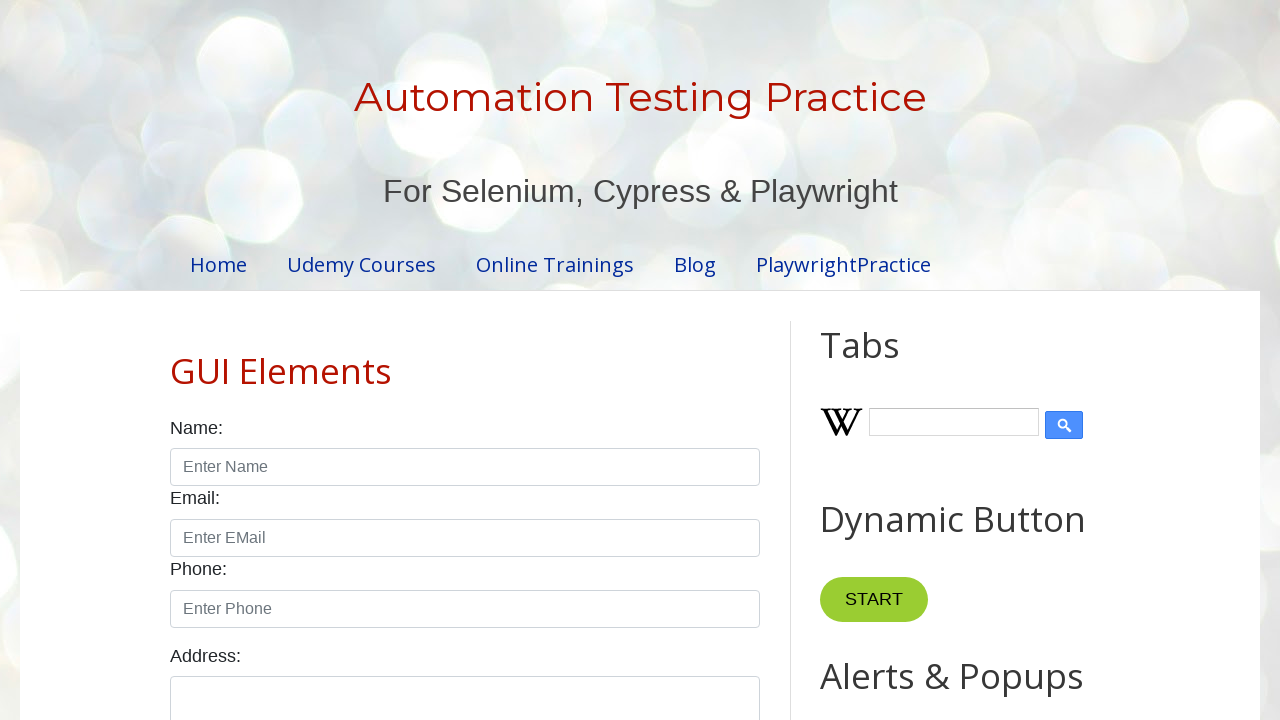

Retrieved column count from product table
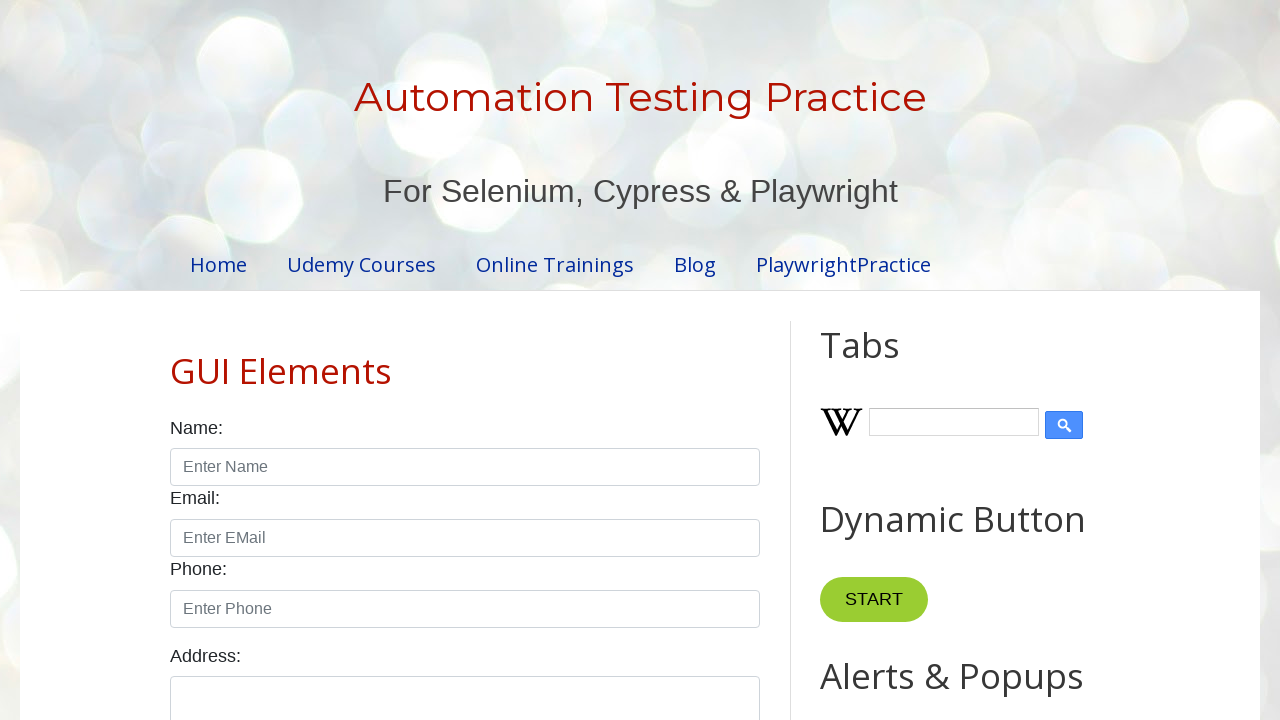

Retrieved specific cell data from row 3, column 3
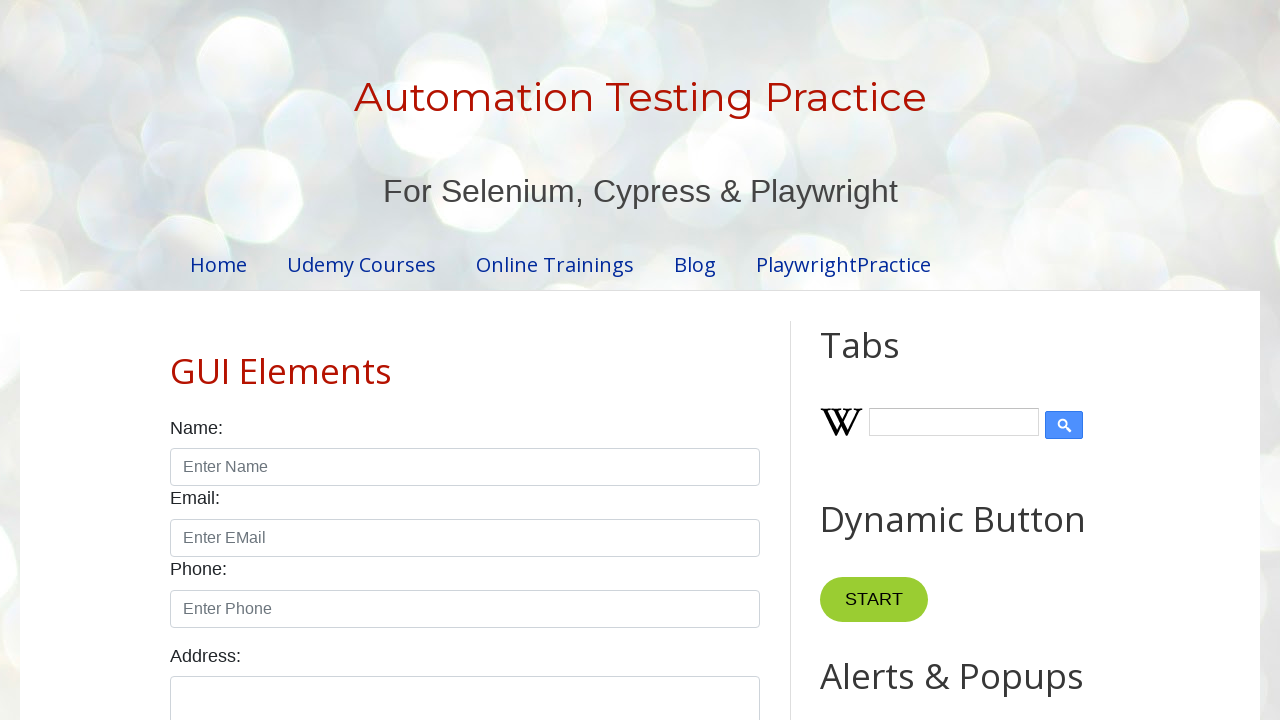

Iterated through all table cells and read data
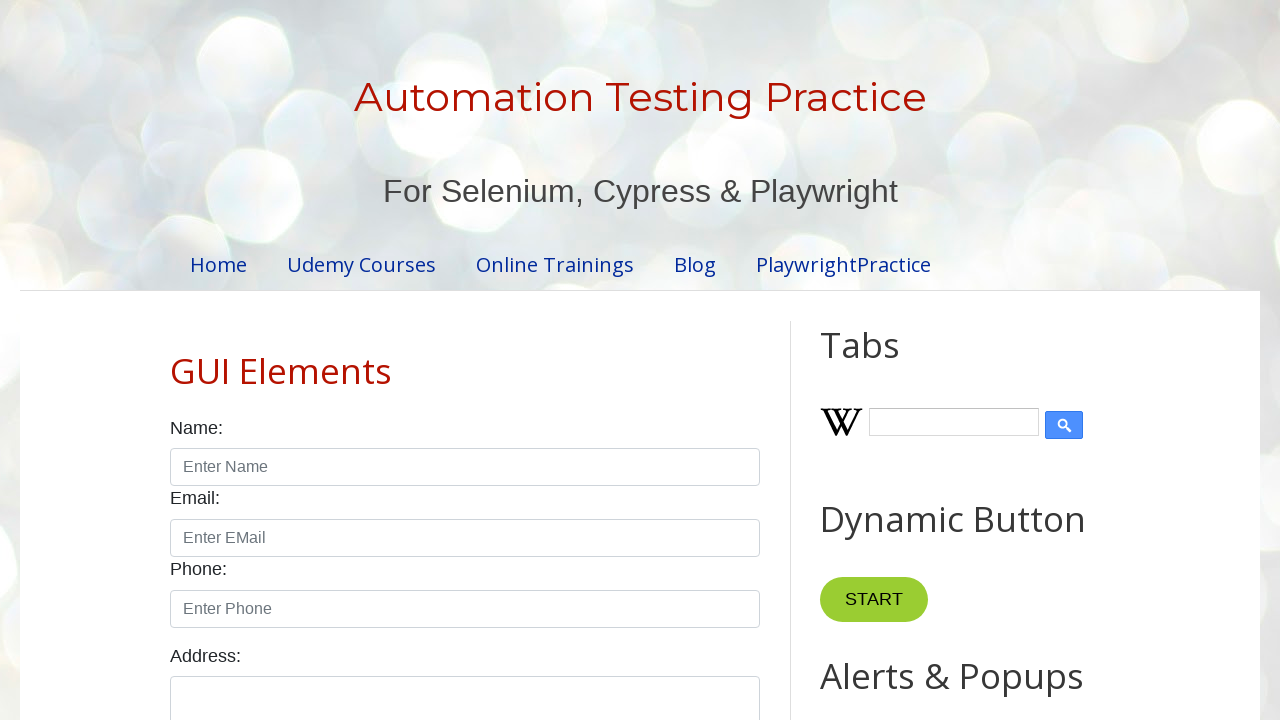

Found and retrieved price for Product 3
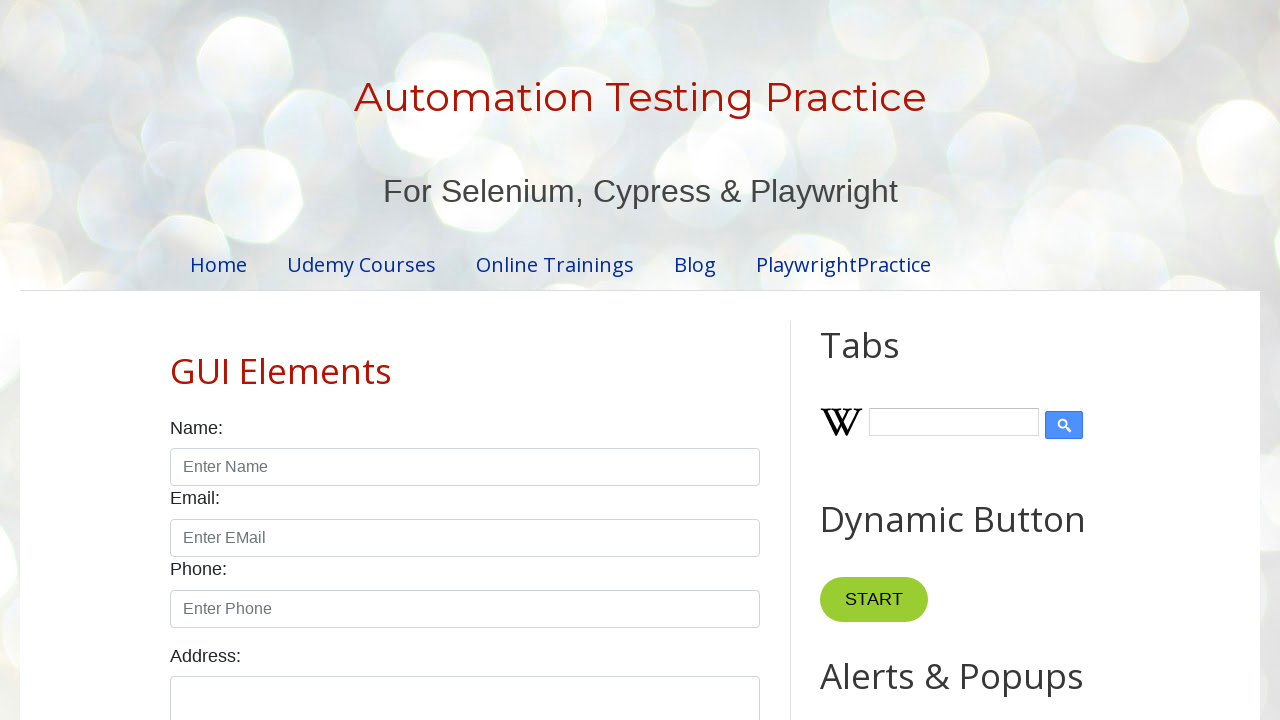

Retrieved all pagination items
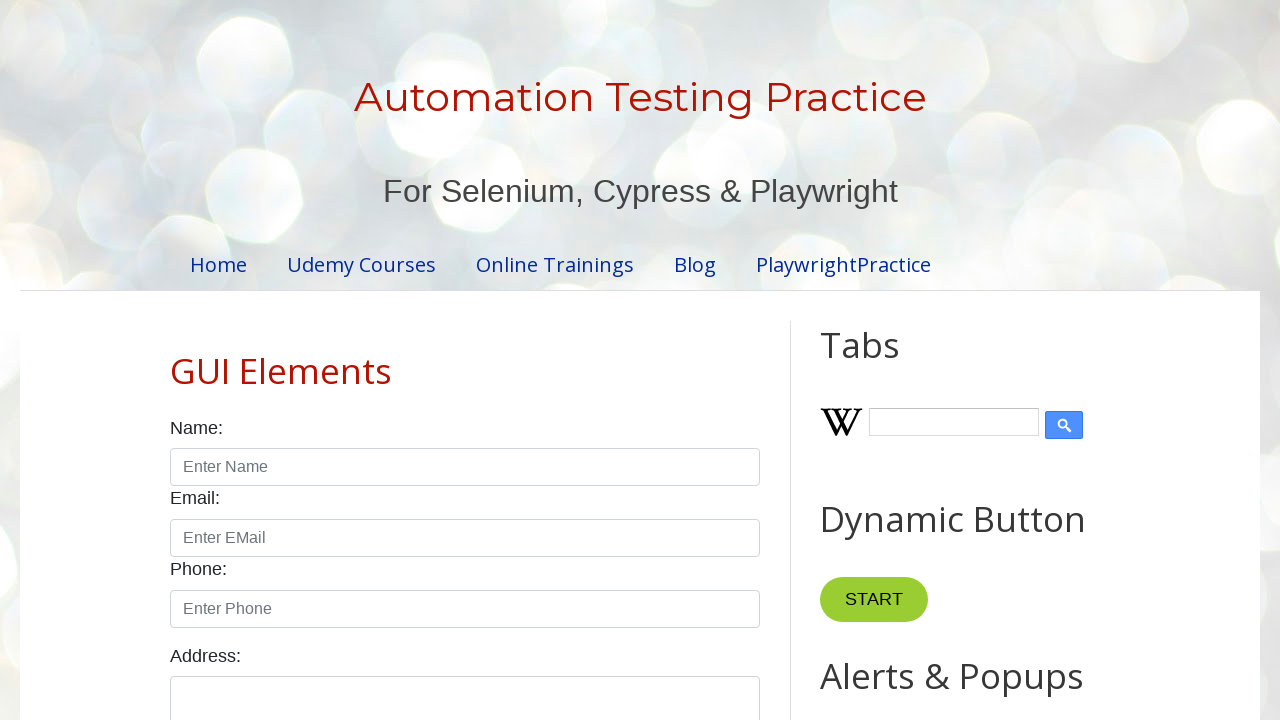

Clicked pagination item to navigate to next page at (416, 361) on xpath=//*[@id='pagination']/li >> nth=0
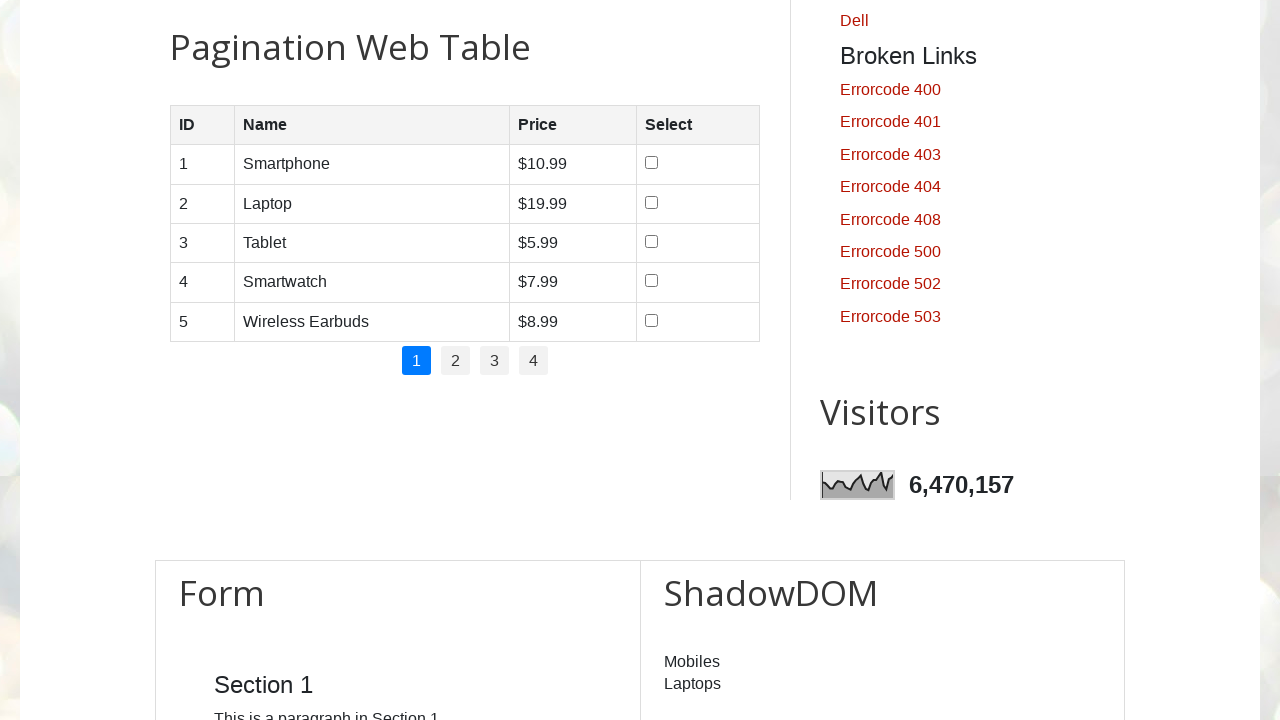

Waited for page to load after pagination click
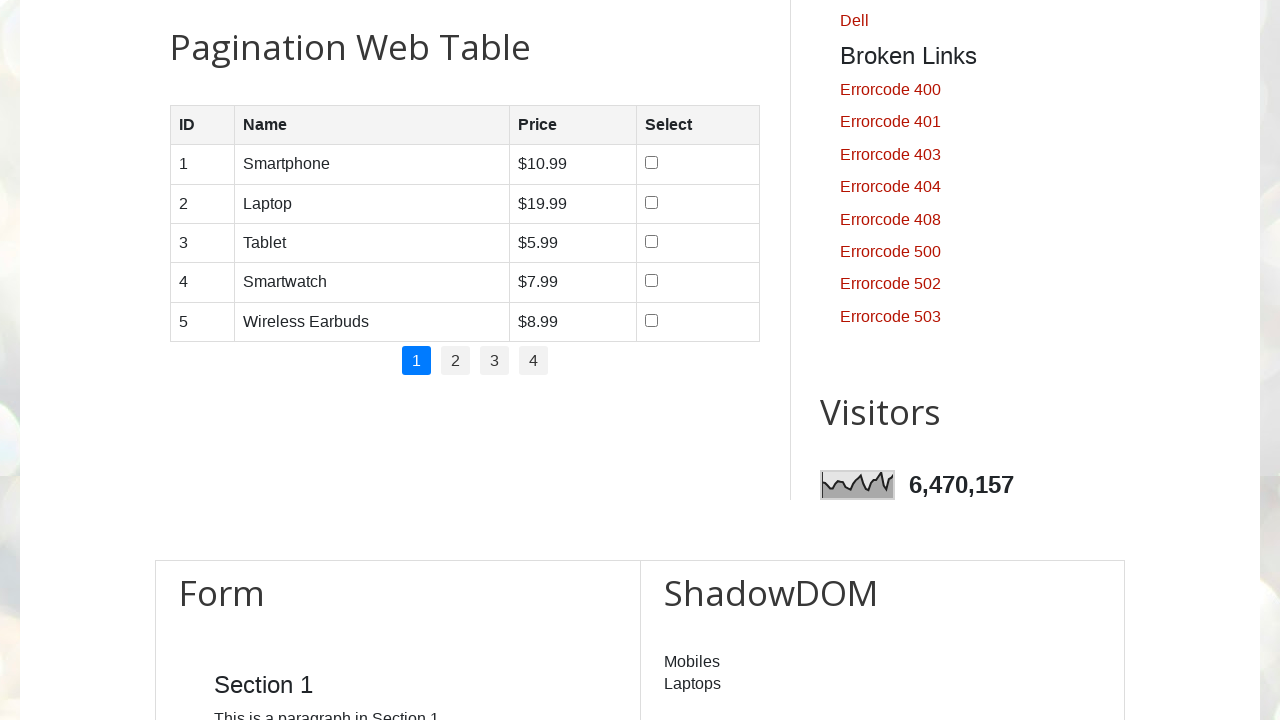

Retrieved count of rows on current page
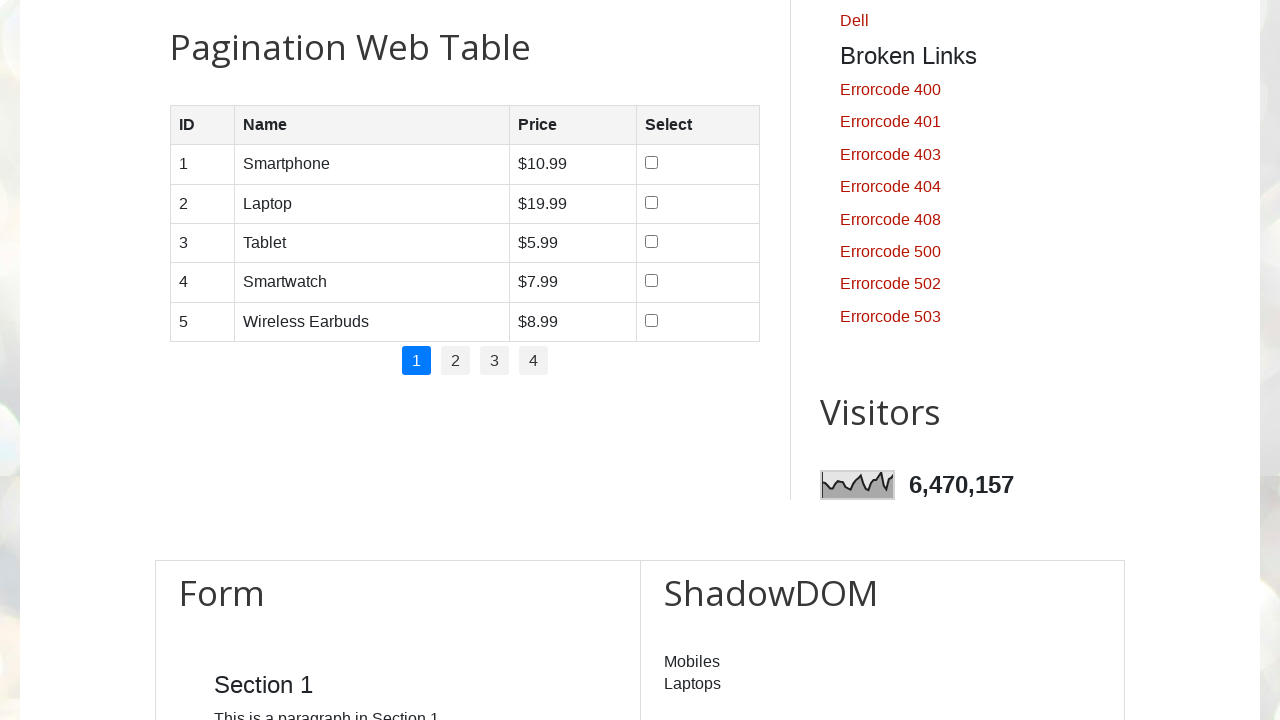

Selected checkbox in row 1 on current page at (651, 163) on //table[@id='productTable']/tbody/tr[1]/td[4]/input
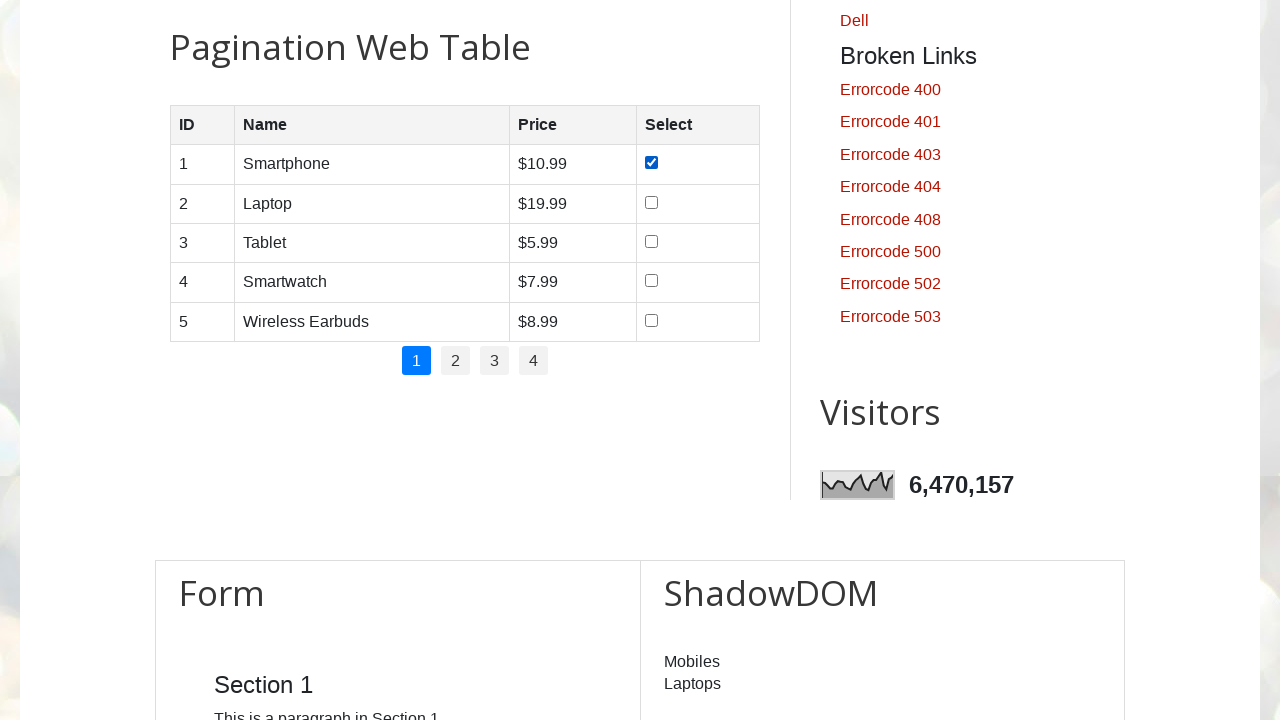

Selected checkbox in row 2 on current page at (651, 202) on //table[@id='productTable']/tbody/tr[2]/td[4]/input
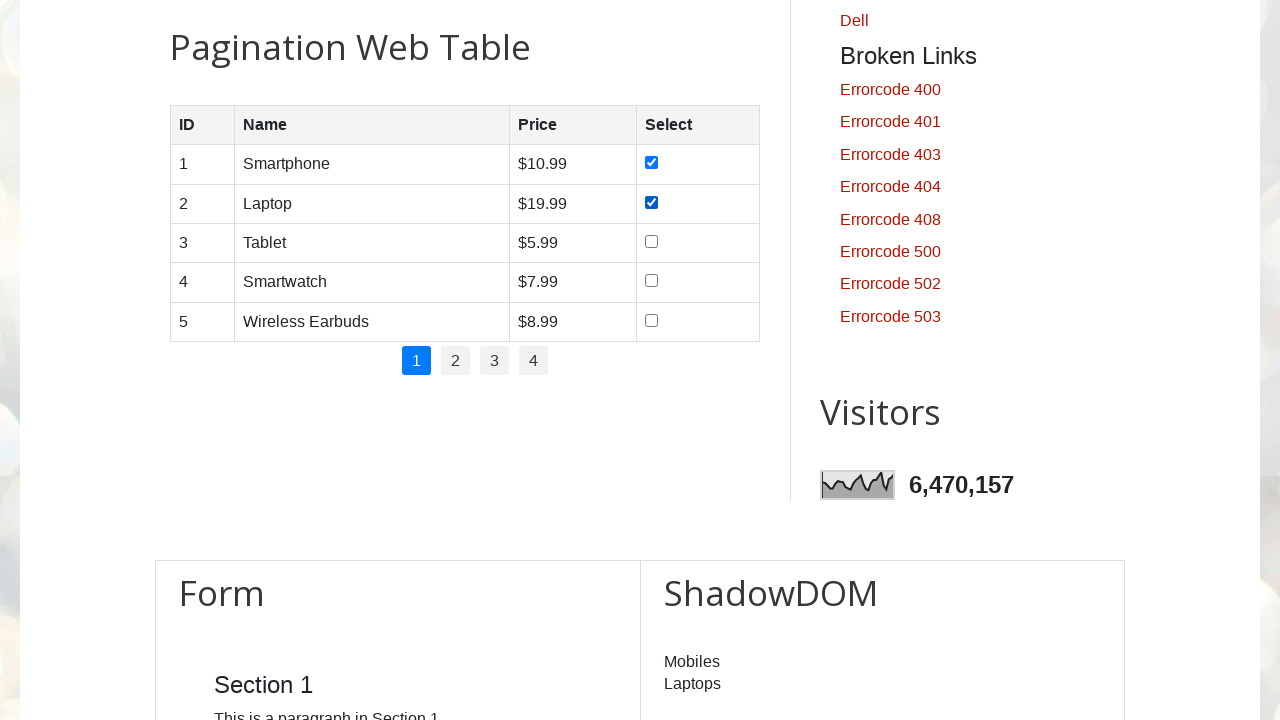

Selected checkbox in row 3 on current page at (651, 241) on //table[@id='productTable']/tbody/tr[3]/td[4]/input
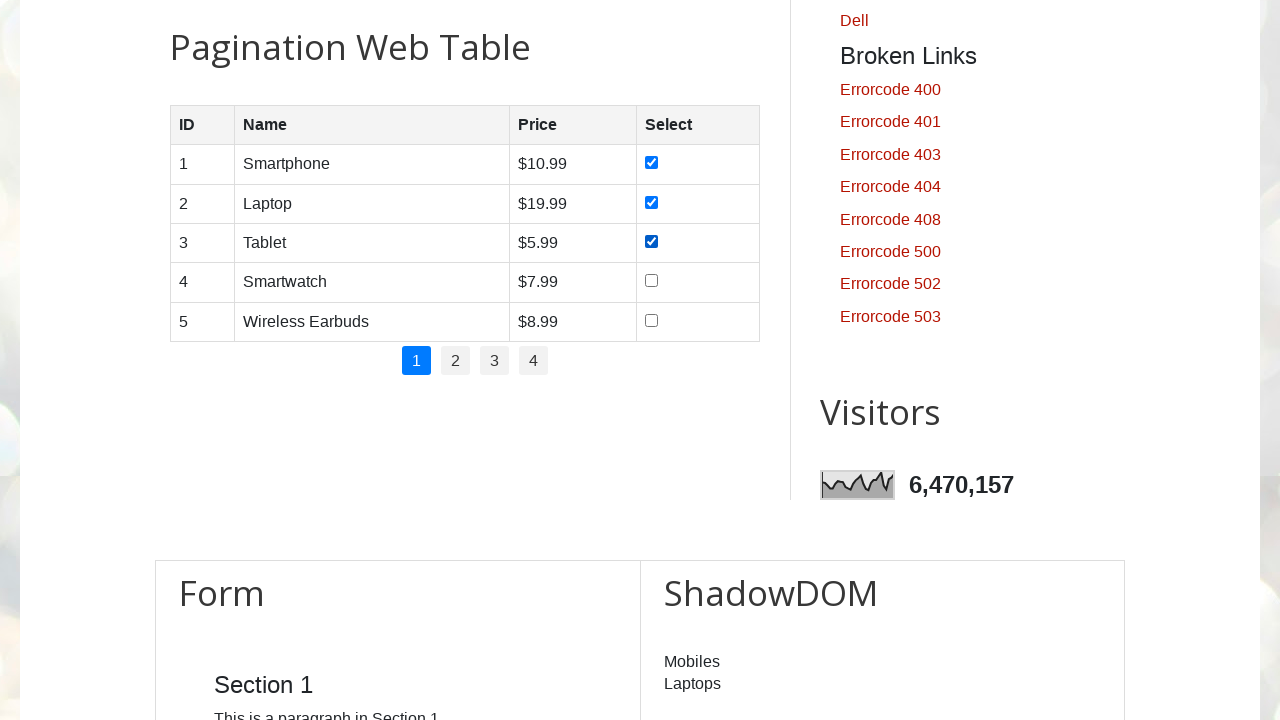

Selected checkbox in row 4 on current page at (651, 281) on //table[@id='productTable']/tbody/tr[4]/td[4]/input
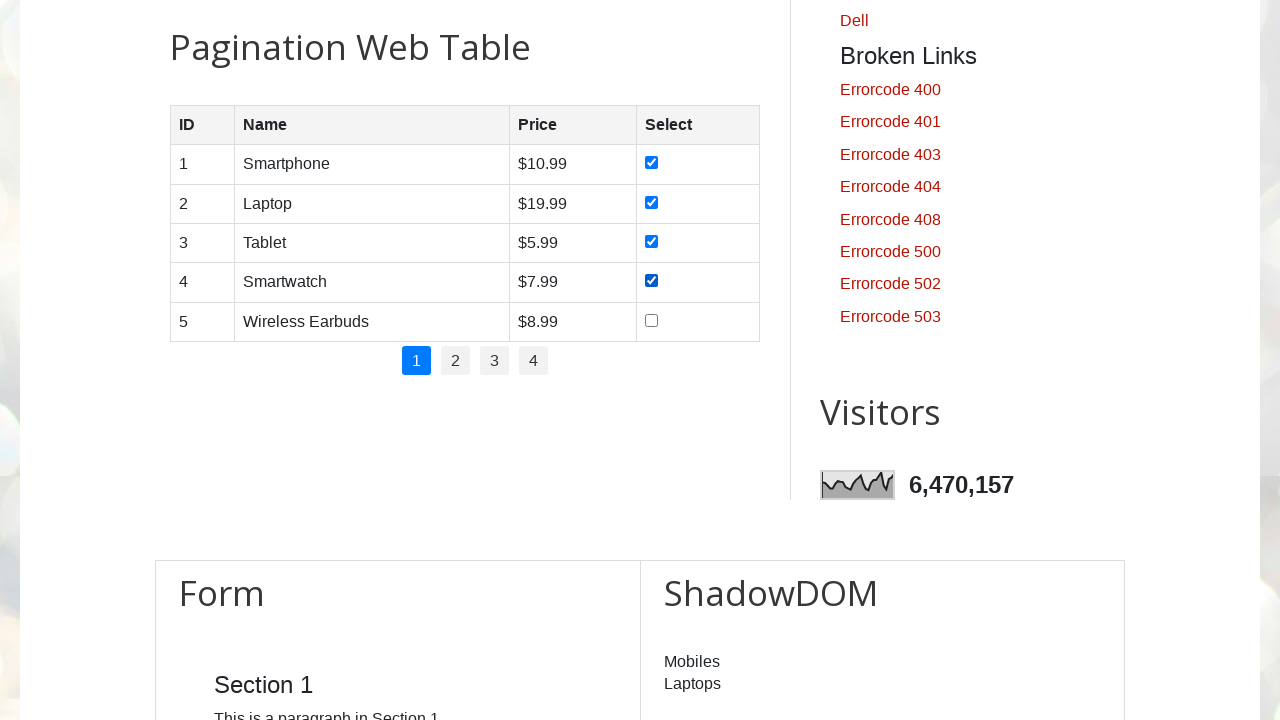

Selected checkbox in row 5 on current page at (651, 320) on //table[@id='productTable']/tbody/tr[5]/td[4]/input
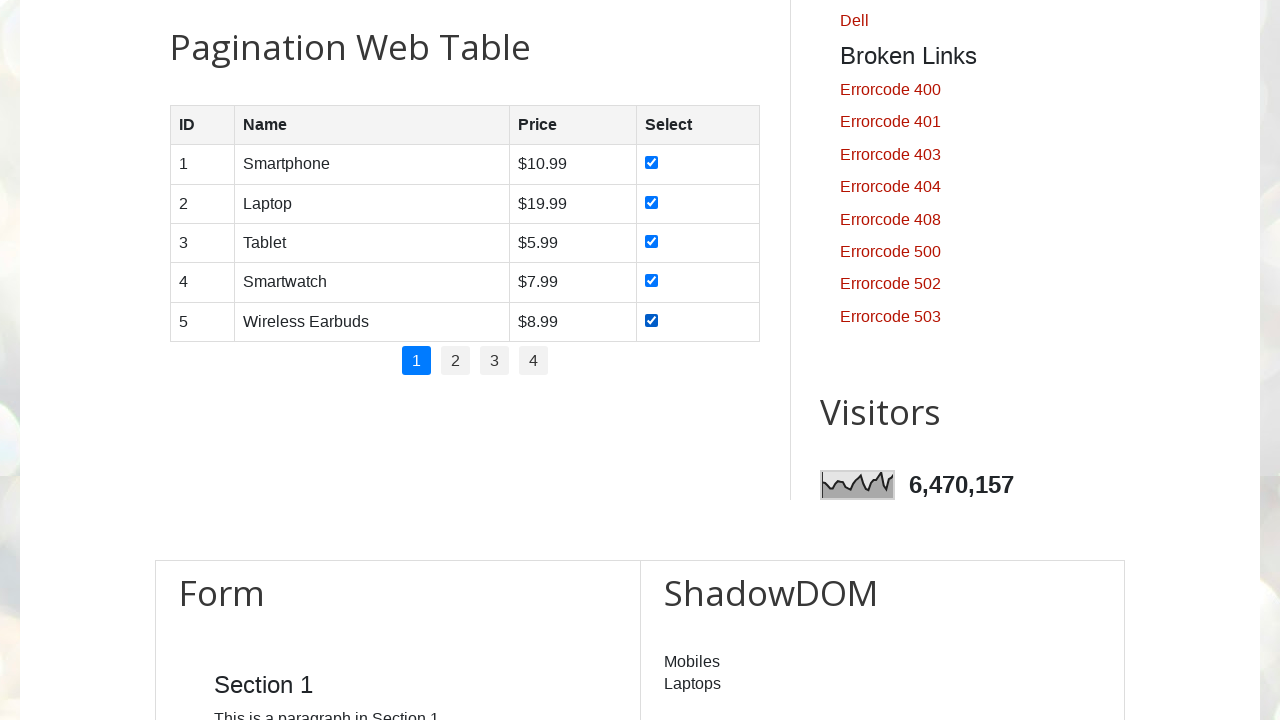

Clicked pagination item to navigate to next page at (456, 361) on xpath=//*[@id='pagination']/li >> nth=1
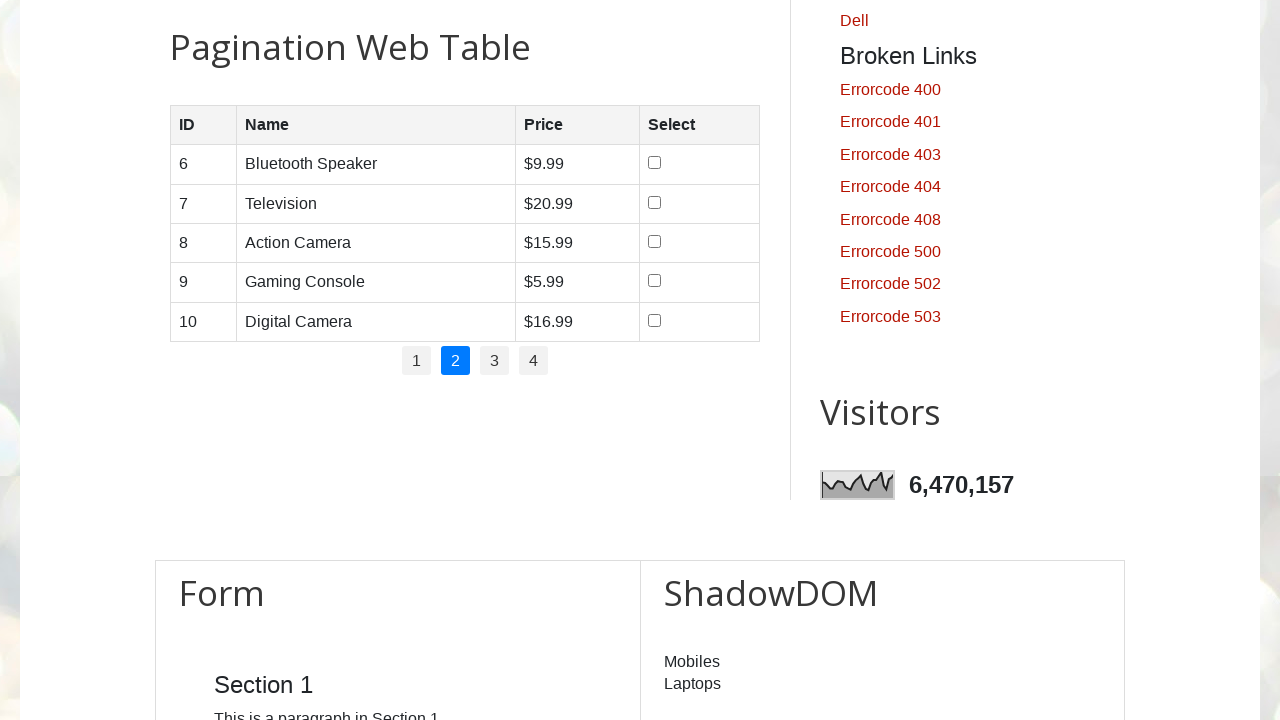

Waited for page to load after pagination click
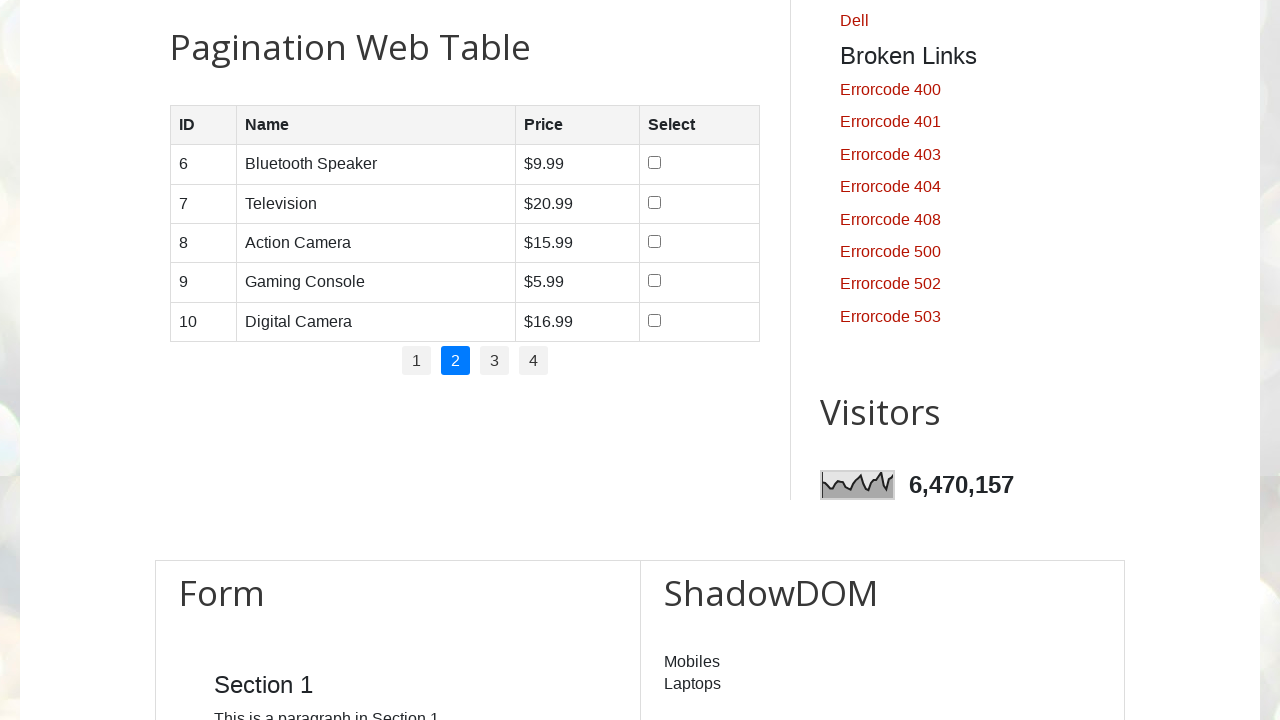

Retrieved count of rows on current page
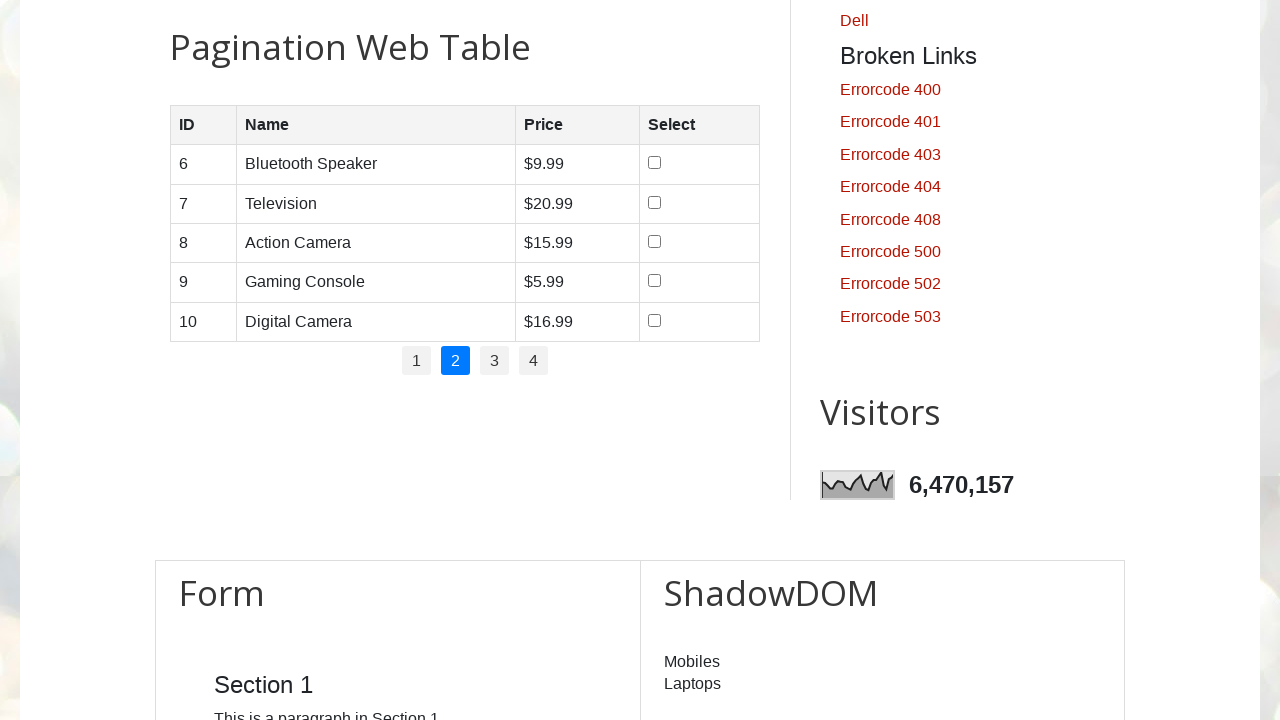

Selected checkbox in row 1 on current page at (654, 163) on //table[@id='productTable']/tbody/tr[1]/td[4]/input
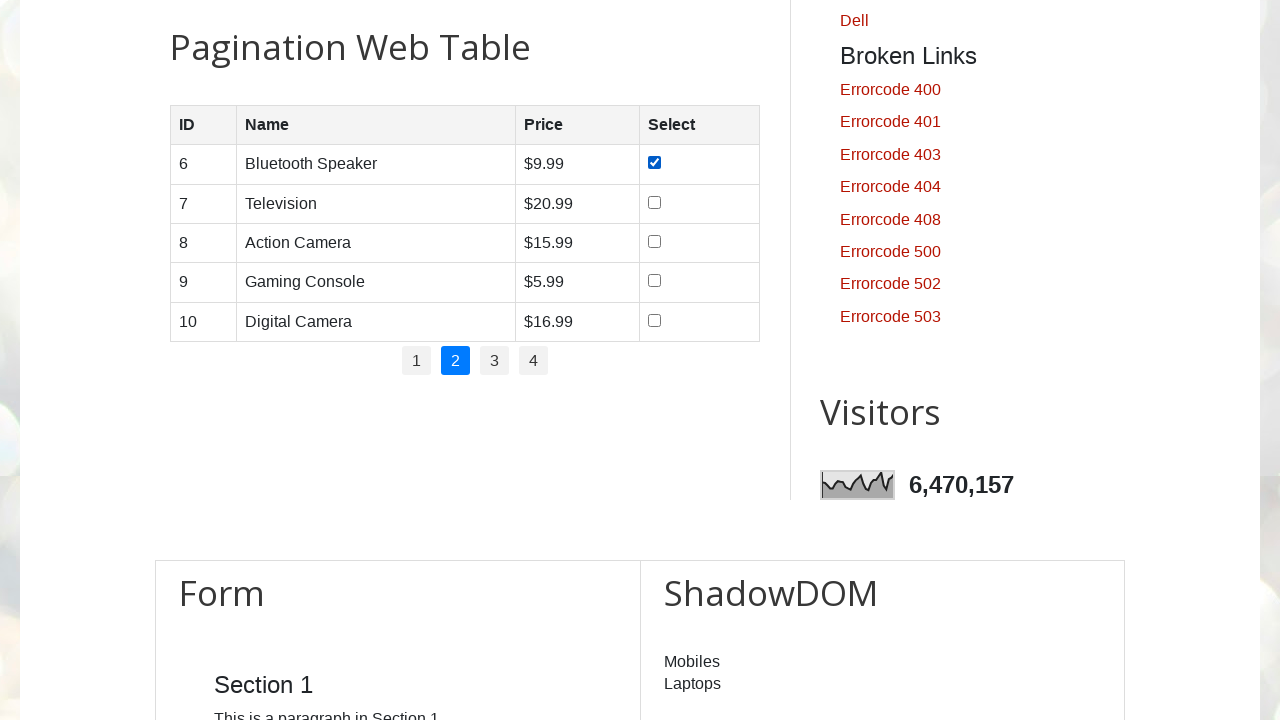

Selected checkbox in row 2 on current page at (654, 202) on //table[@id='productTable']/tbody/tr[2]/td[4]/input
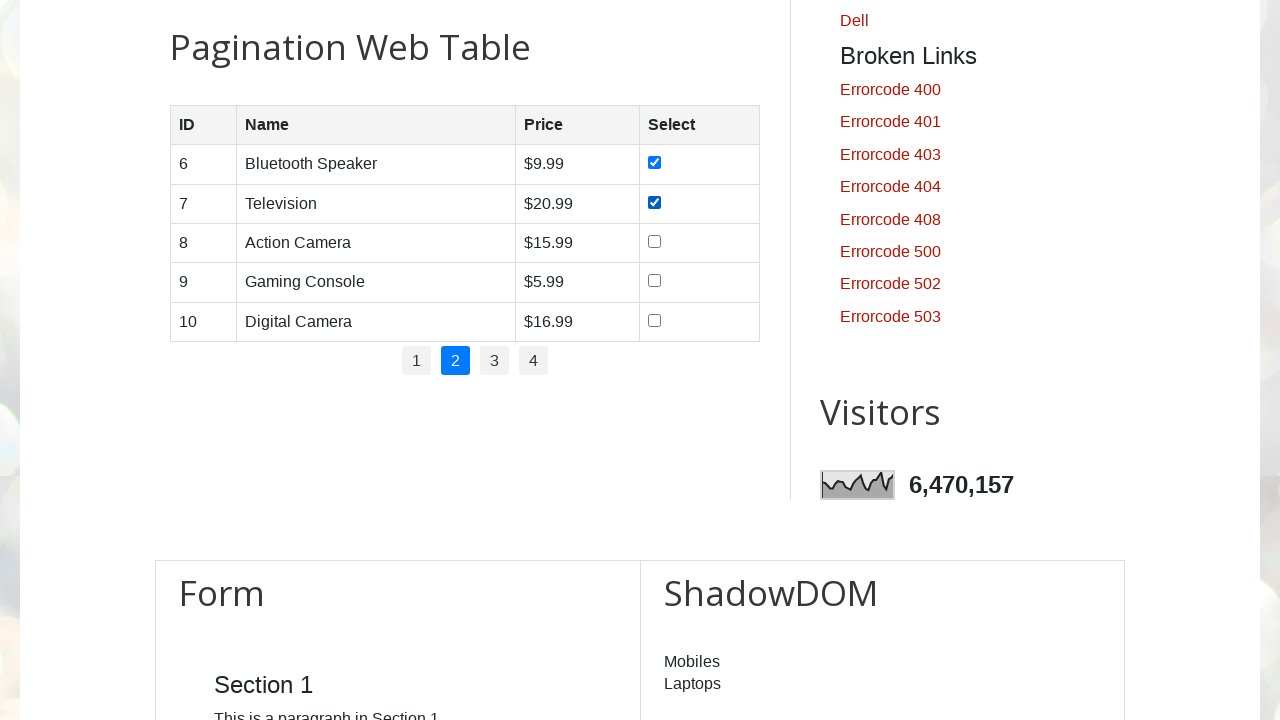

Selected checkbox in row 3 on current page at (654, 241) on //table[@id='productTable']/tbody/tr[3]/td[4]/input
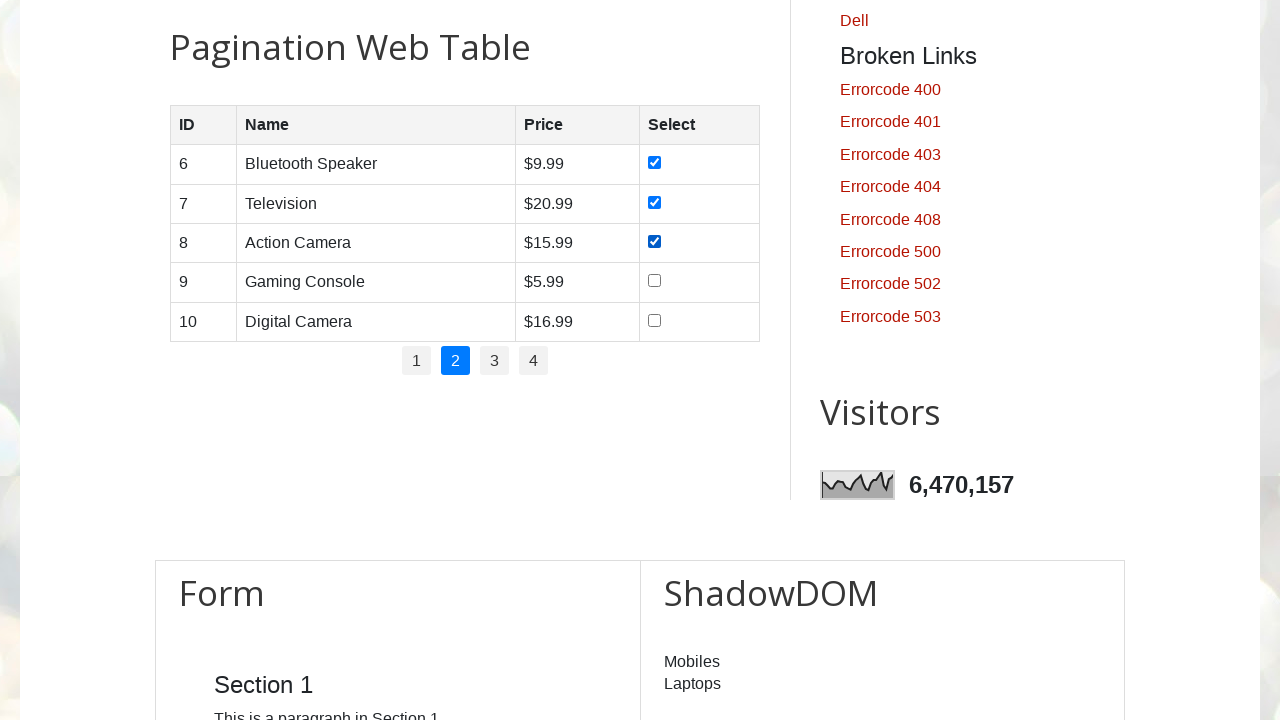

Selected checkbox in row 4 on current page at (654, 281) on //table[@id='productTable']/tbody/tr[4]/td[4]/input
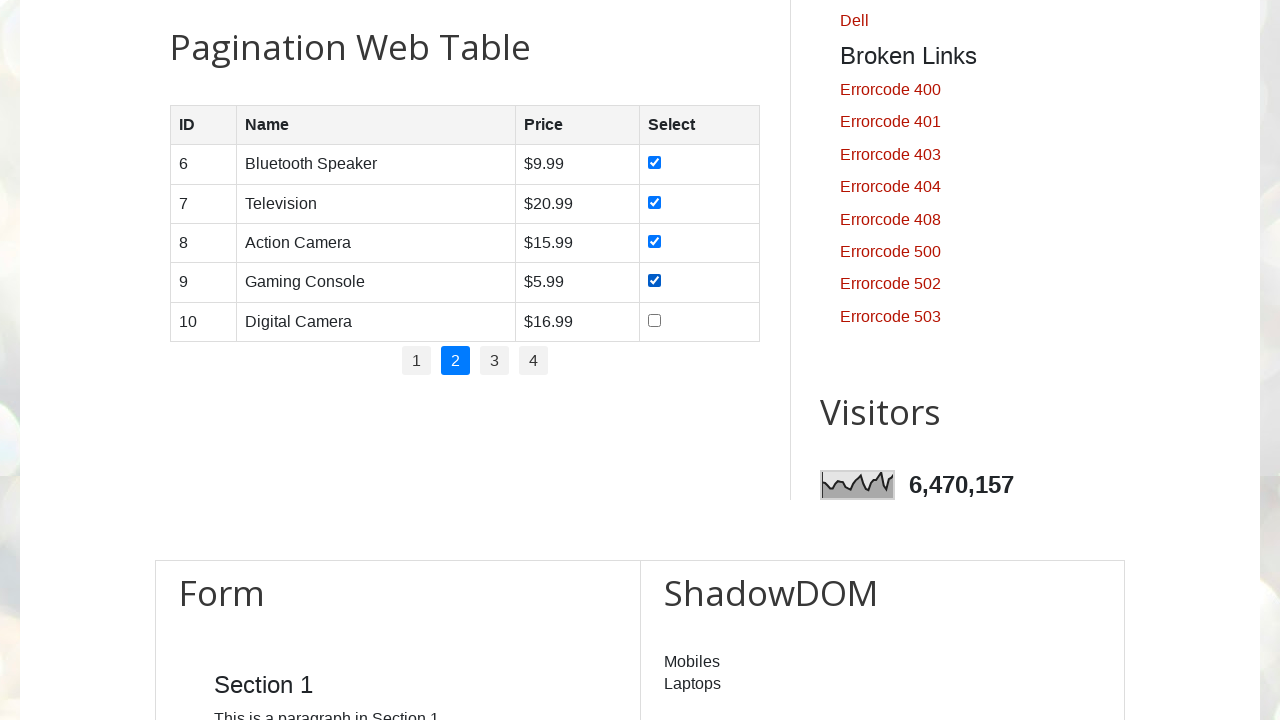

Selected checkbox in row 5 on current page at (654, 320) on //table[@id='productTable']/tbody/tr[5]/td[4]/input
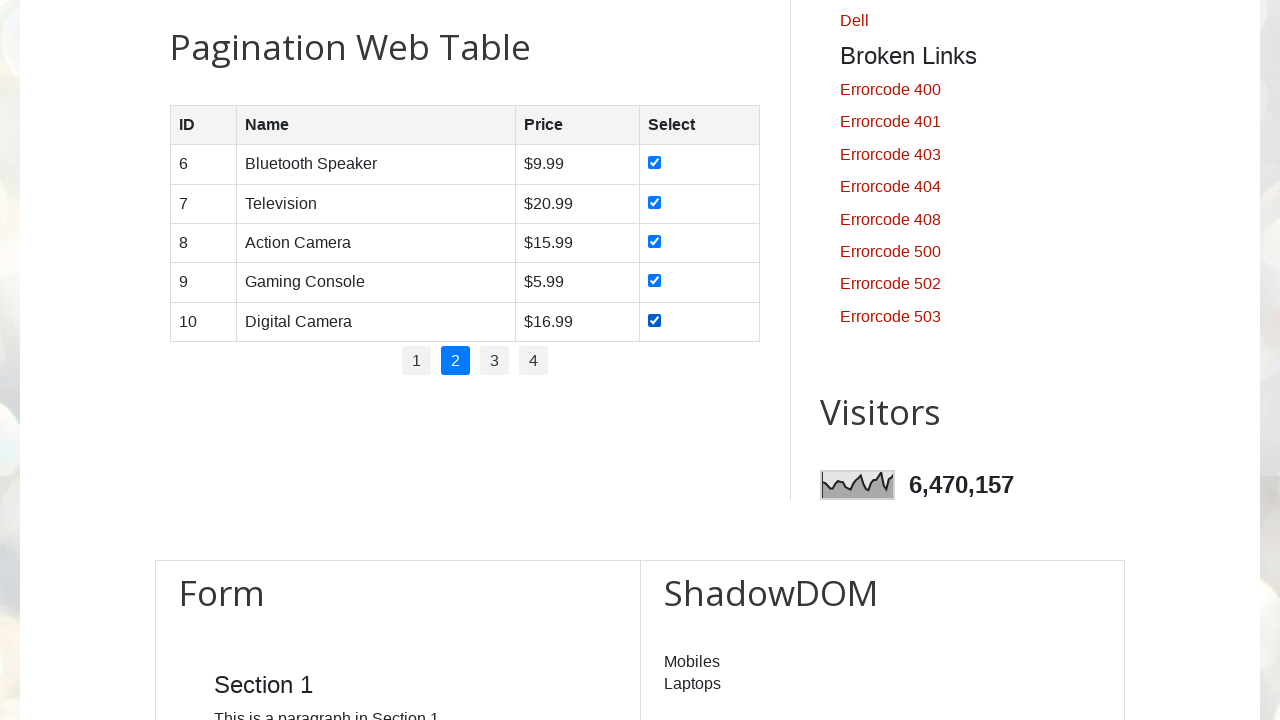

Clicked pagination item to navigate to next page at (494, 361) on xpath=//*[@id='pagination']/li >> nth=2
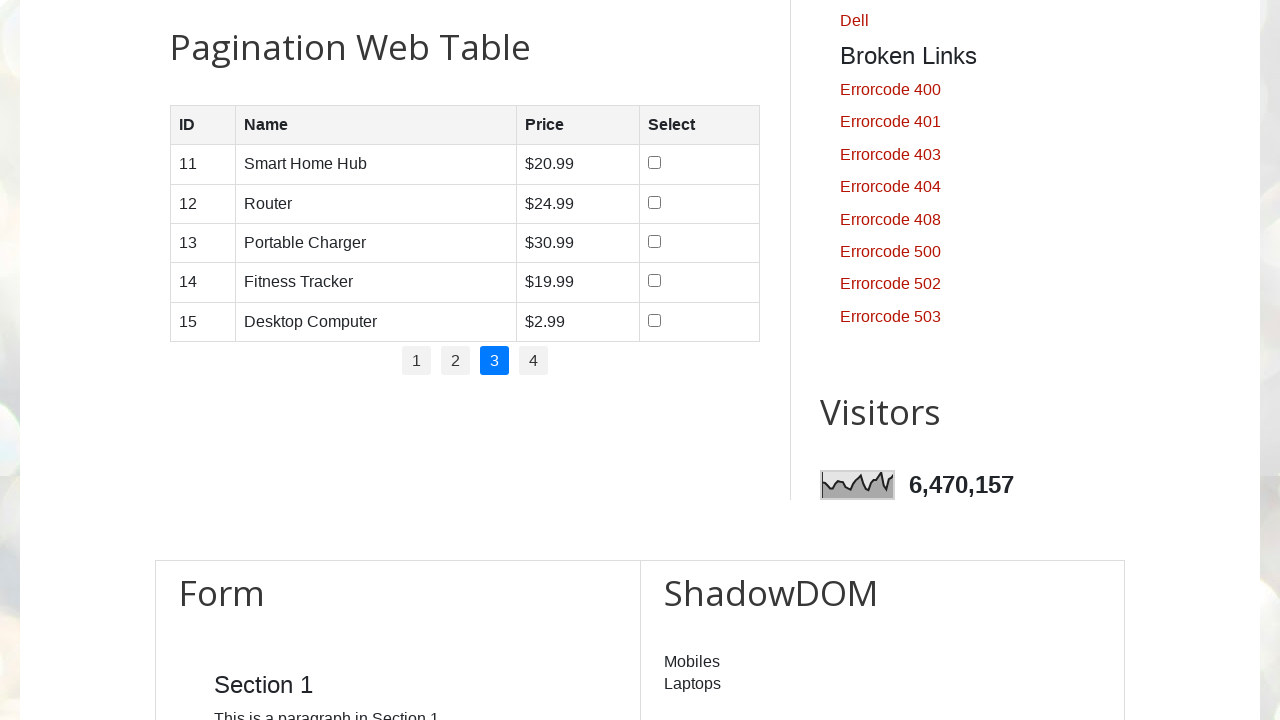

Waited for page to load after pagination click
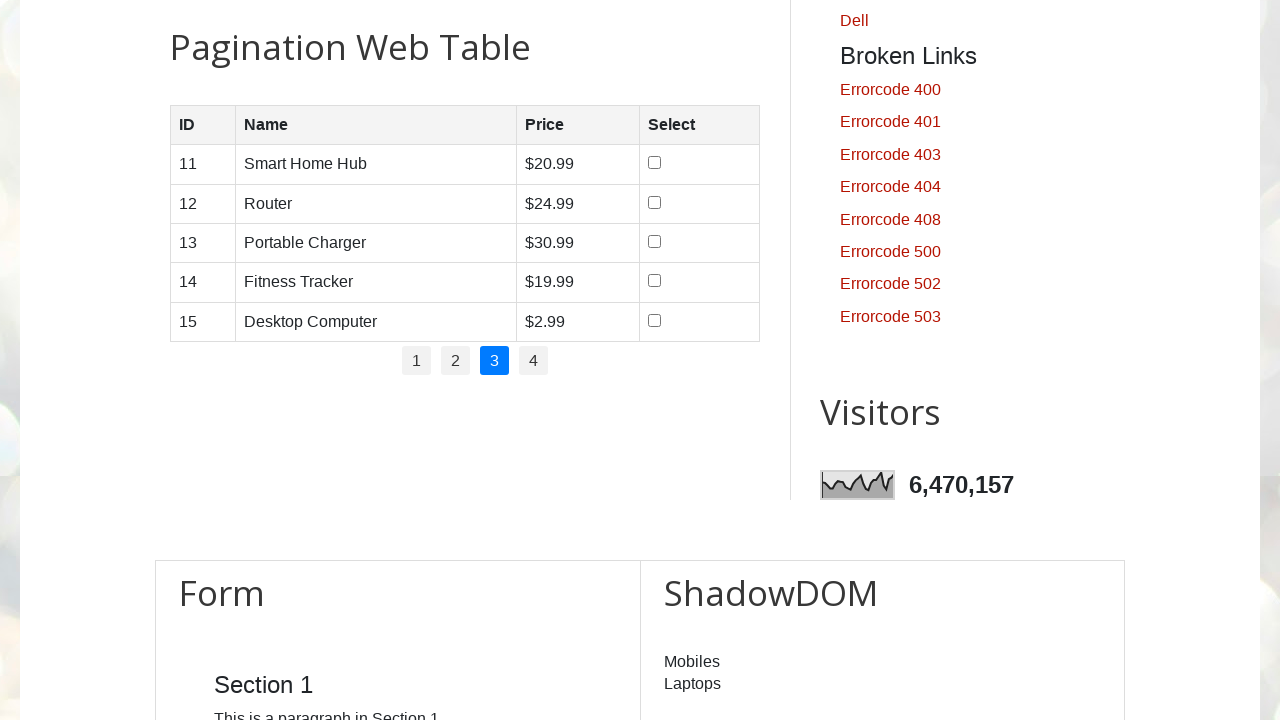

Retrieved count of rows on current page
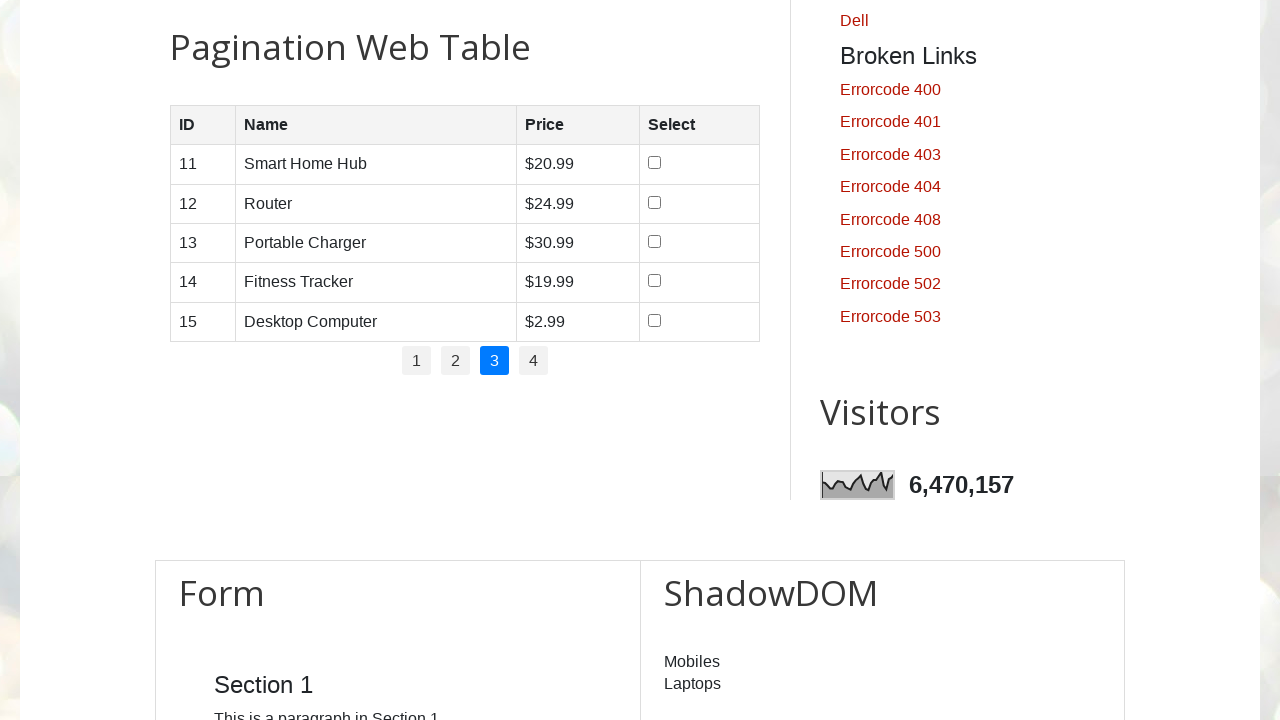

Selected checkbox in row 1 on current page at (655, 163) on //table[@id='productTable']/tbody/tr[1]/td[4]/input
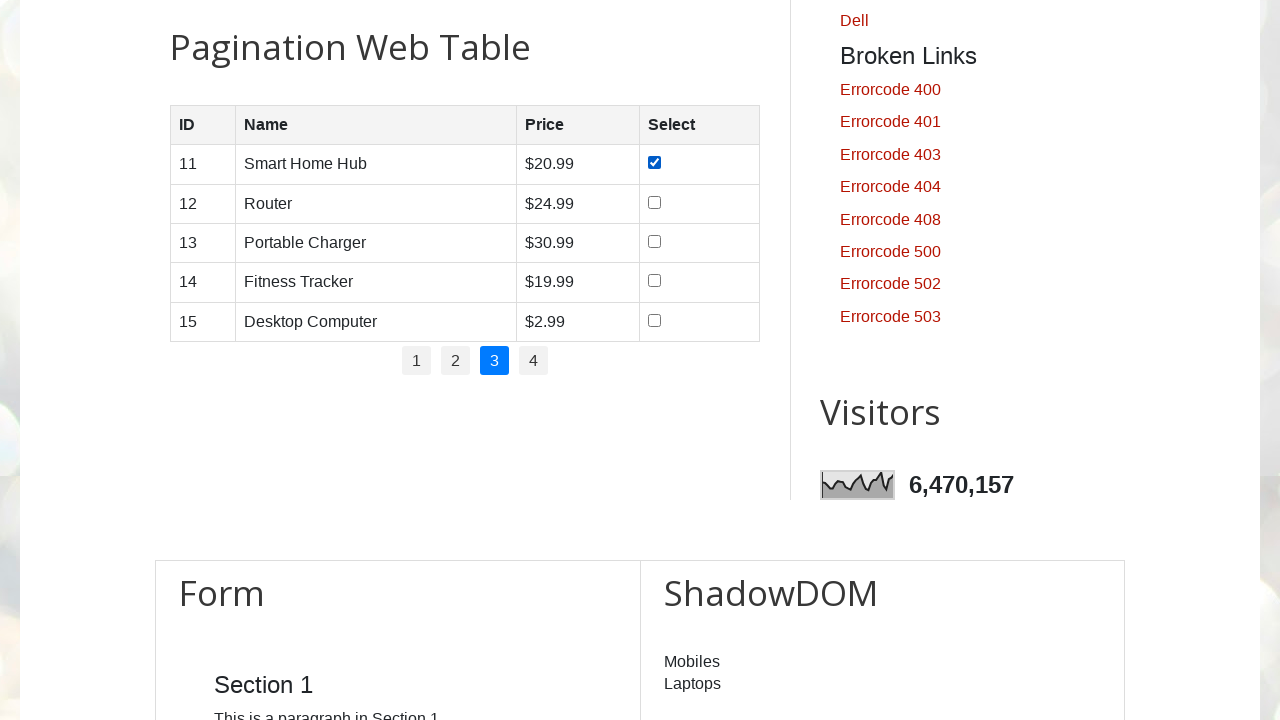

Selected checkbox in row 2 on current page at (655, 202) on //table[@id='productTable']/tbody/tr[2]/td[4]/input
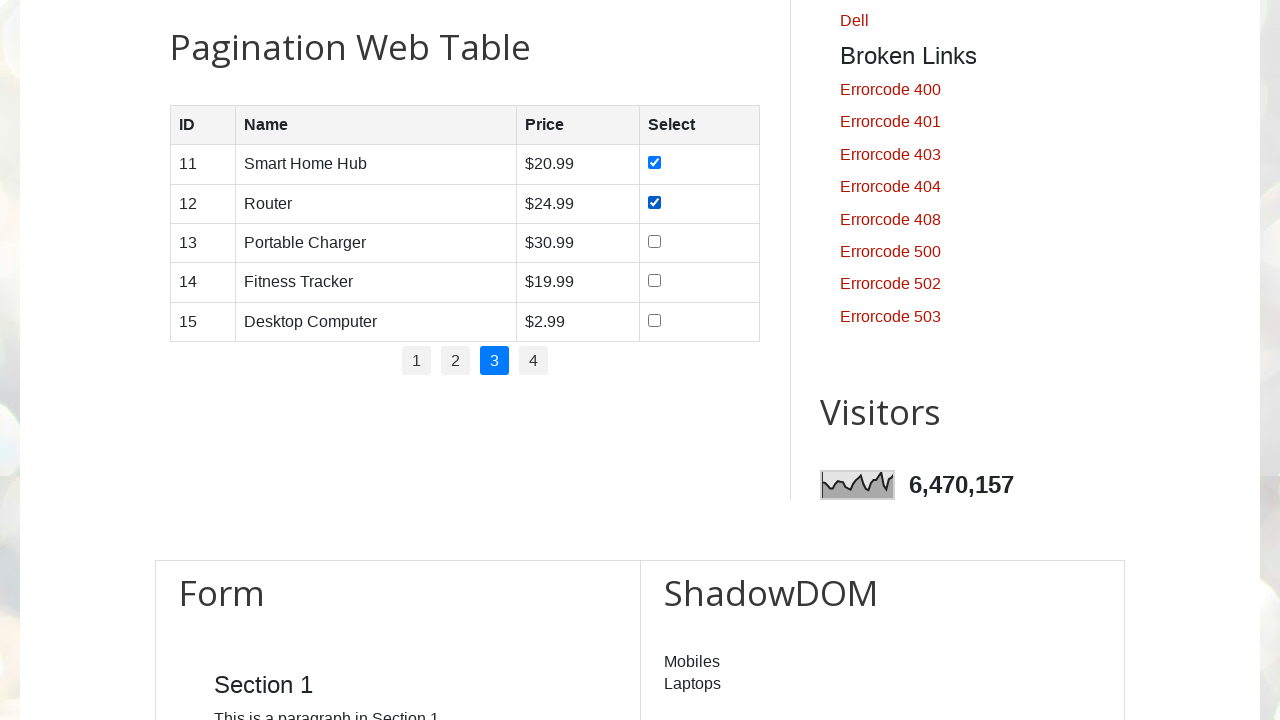

Selected checkbox in row 3 on current page at (655, 241) on //table[@id='productTable']/tbody/tr[3]/td[4]/input
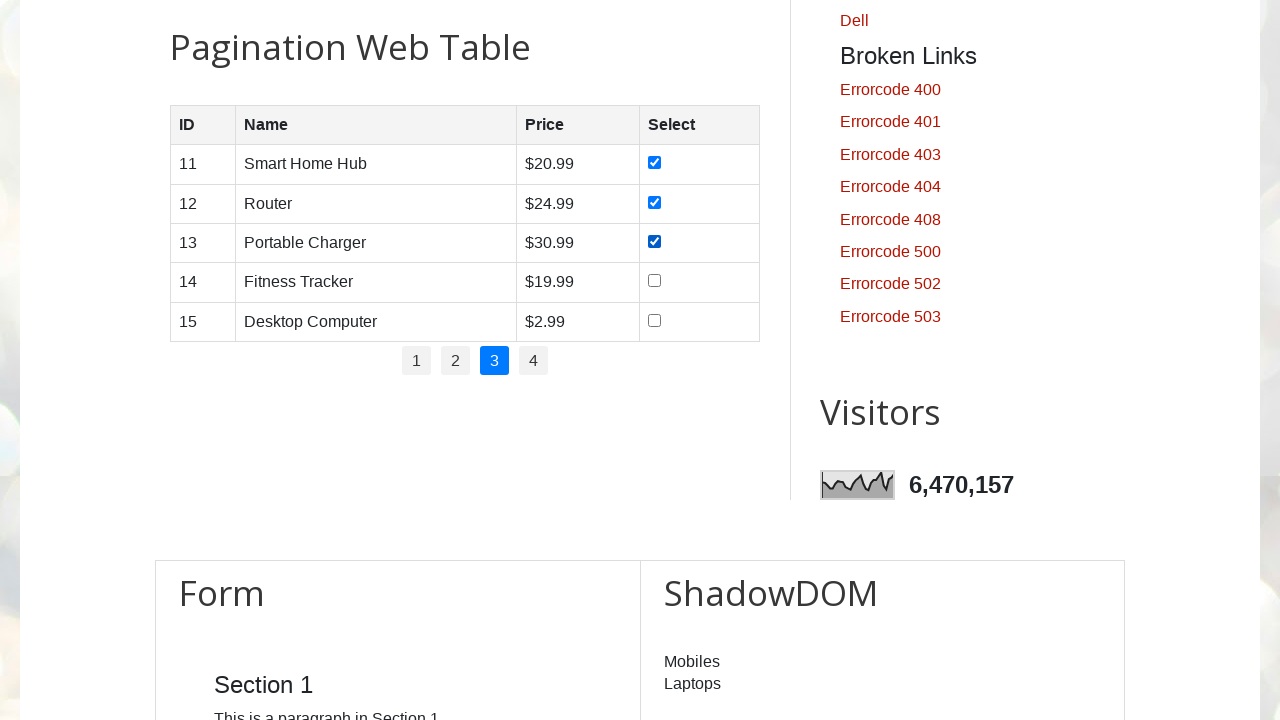

Selected checkbox in row 4 on current page at (655, 281) on //table[@id='productTable']/tbody/tr[4]/td[4]/input
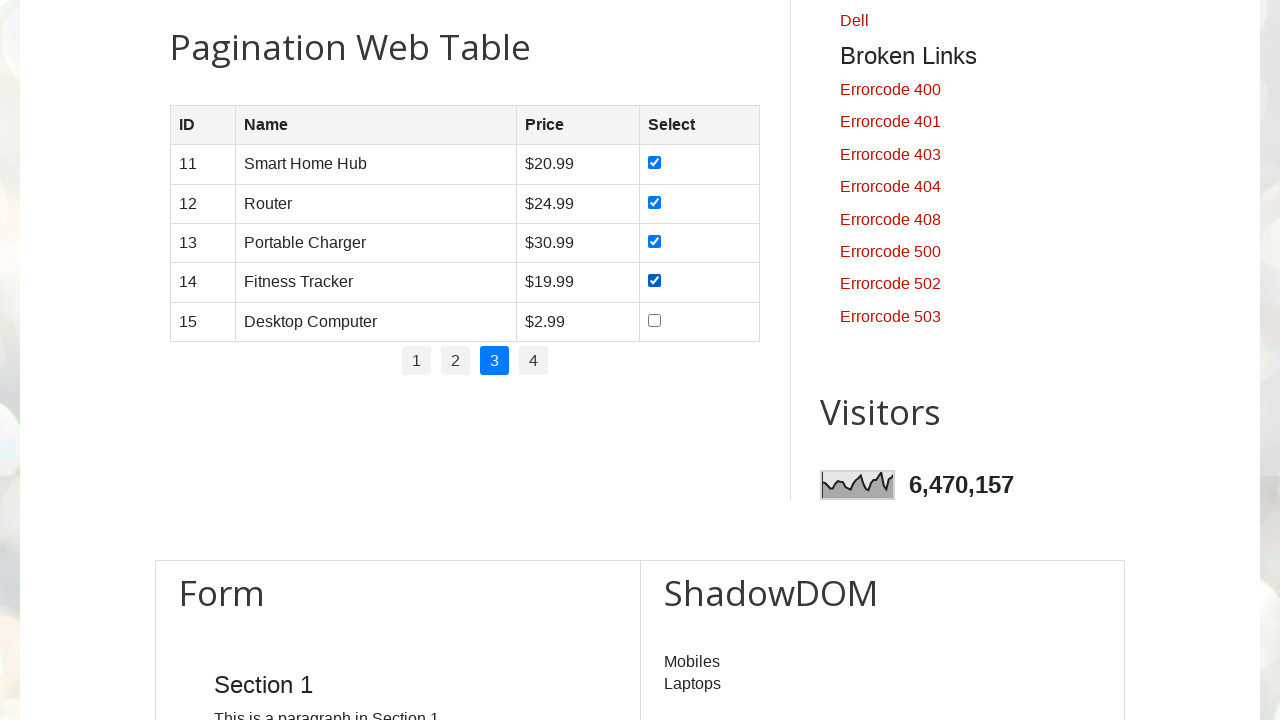

Selected checkbox in row 5 on current page at (655, 320) on //table[@id='productTable']/tbody/tr[5]/td[4]/input
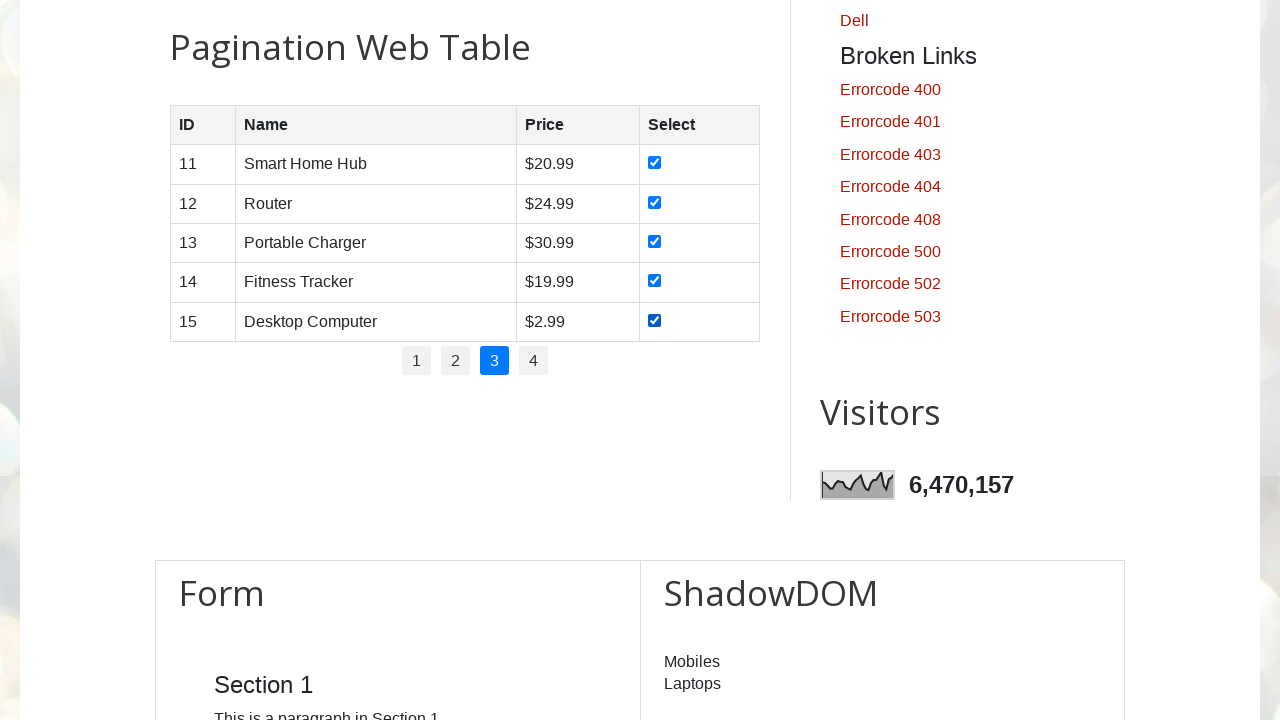

Clicked pagination item to navigate to next page at (534, 361) on xpath=//*[@id='pagination']/li >> nth=3
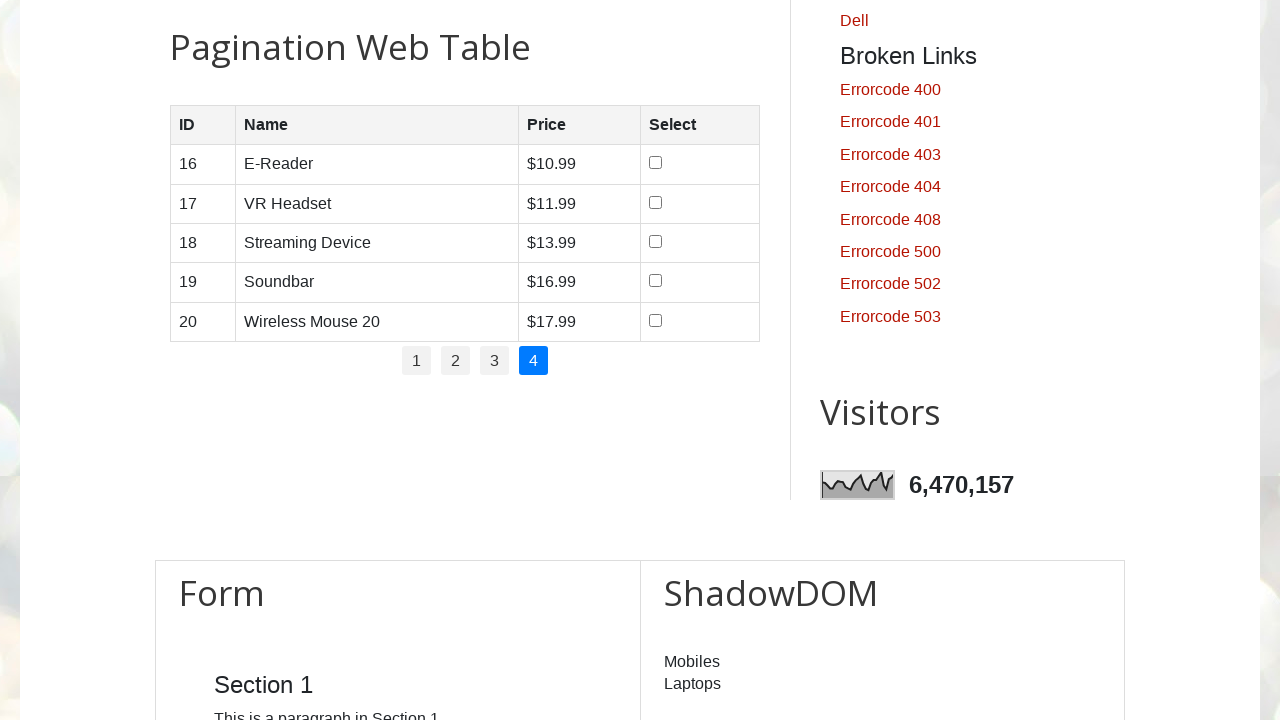

Waited for page to load after pagination click
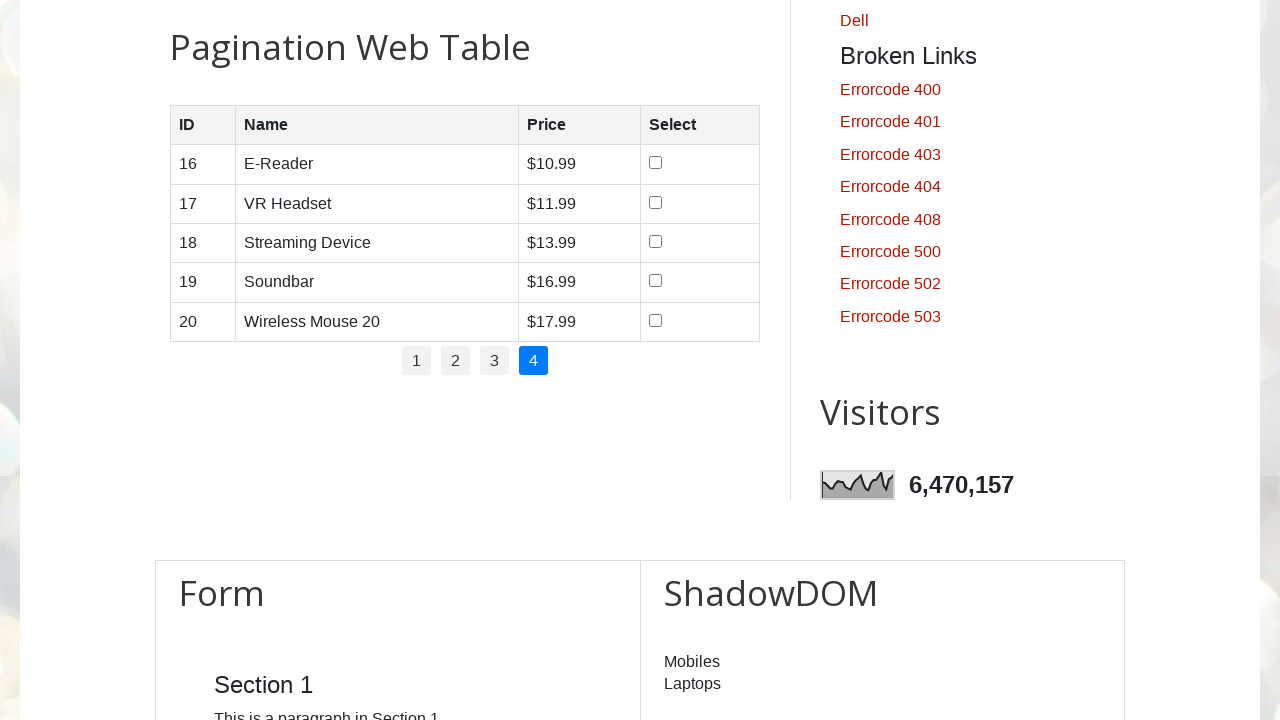

Retrieved count of rows on current page
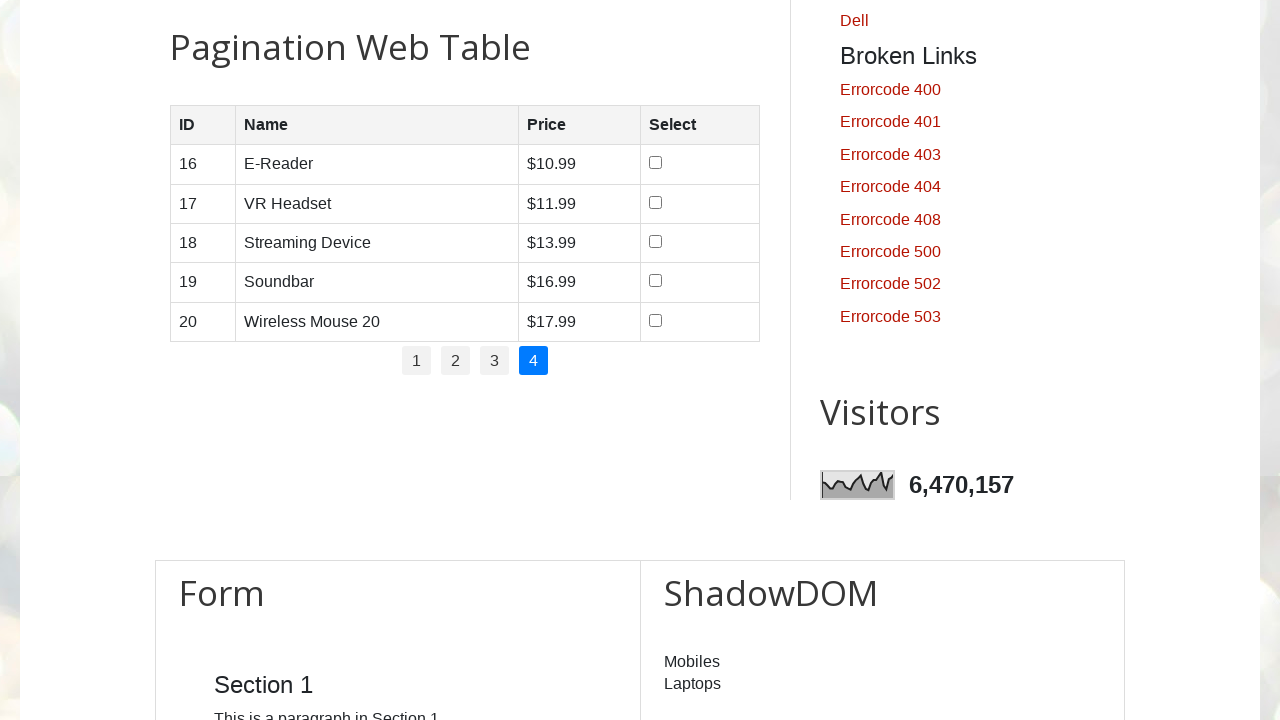

Selected checkbox in row 1 on current page at (656, 163) on //table[@id='productTable']/tbody/tr[1]/td[4]/input
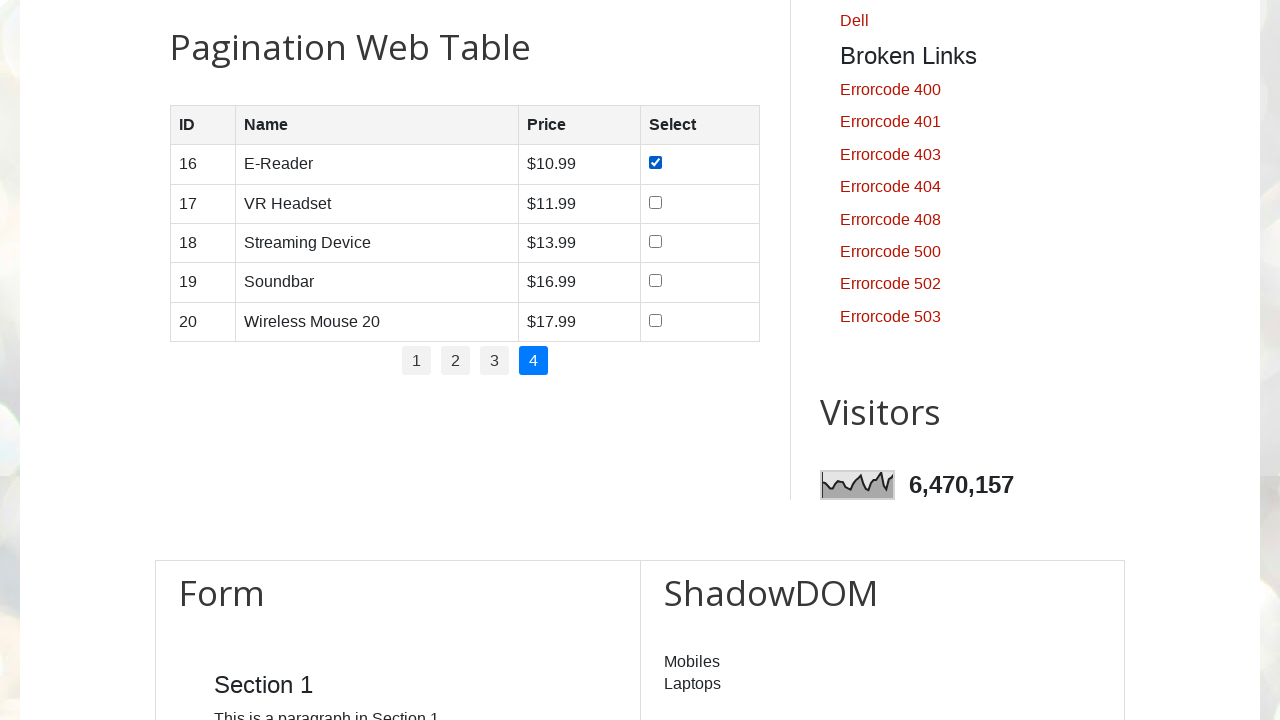

Selected checkbox in row 2 on current page at (656, 202) on //table[@id='productTable']/tbody/tr[2]/td[4]/input
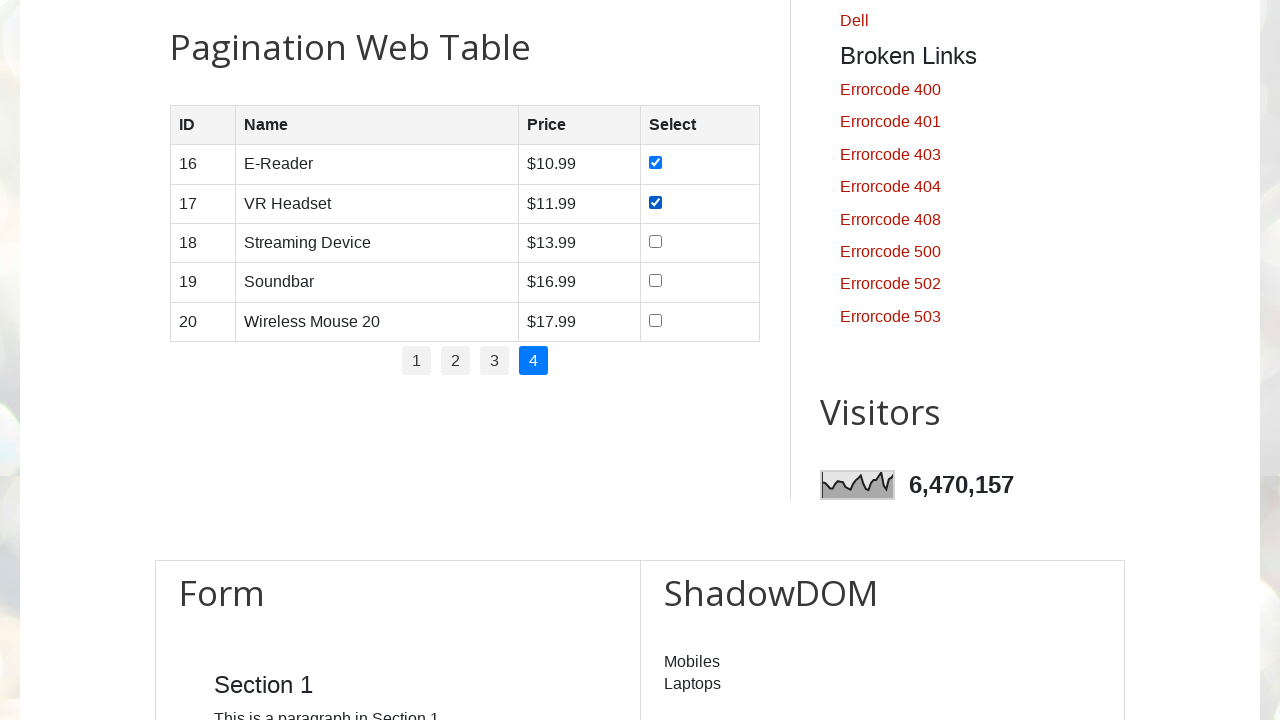

Selected checkbox in row 3 on current page at (656, 241) on //table[@id='productTable']/tbody/tr[3]/td[4]/input
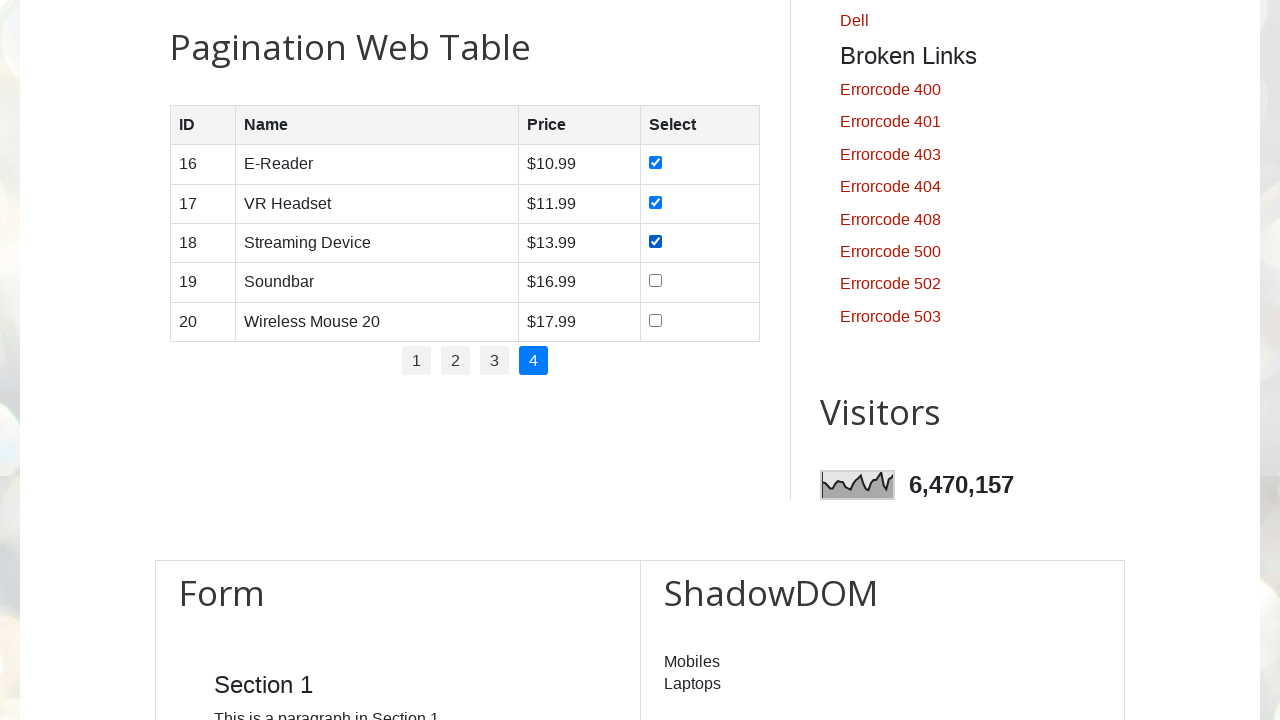

Selected checkbox in row 4 on current page at (656, 281) on //table[@id='productTable']/tbody/tr[4]/td[4]/input
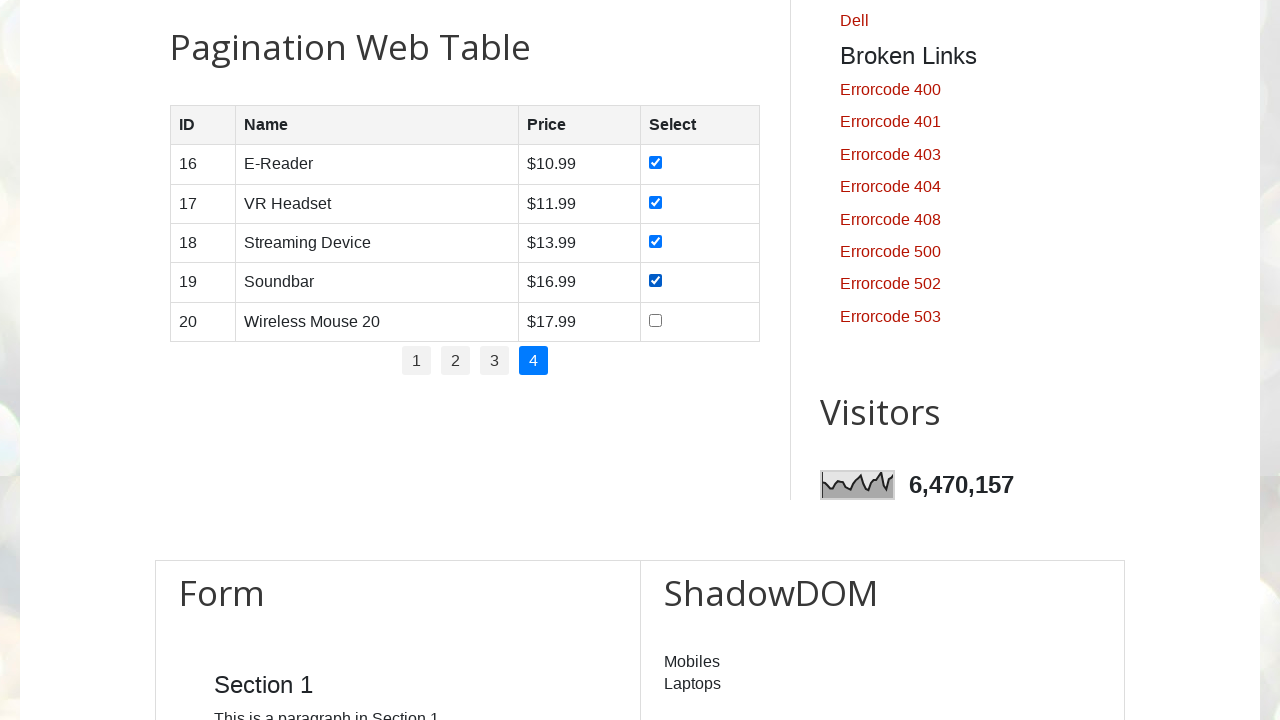

Selected checkbox in row 5 on current page at (656, 320) on //table[@id='productTable']/tbody/tr[5]/td[4]/input
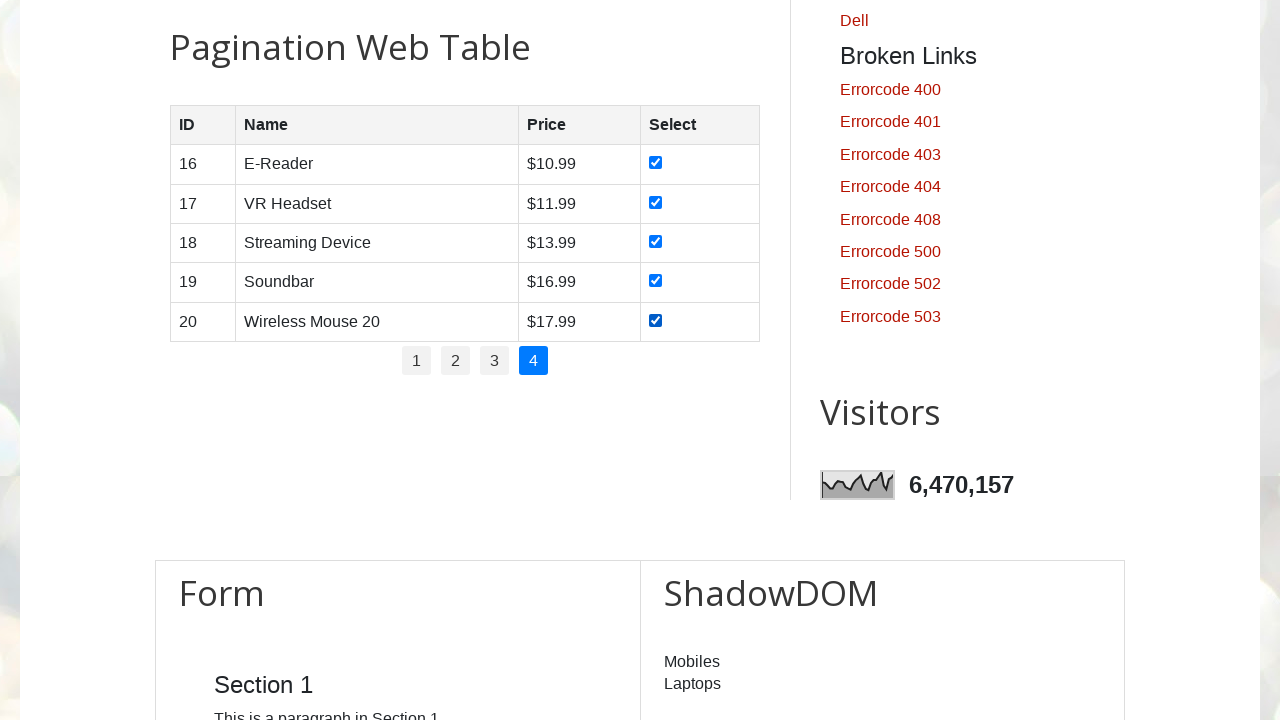

Selected first checkbox in product table at (656, 163) on xpath=//table[@id='productTable']/tbody/tr[1]/td[4]/input
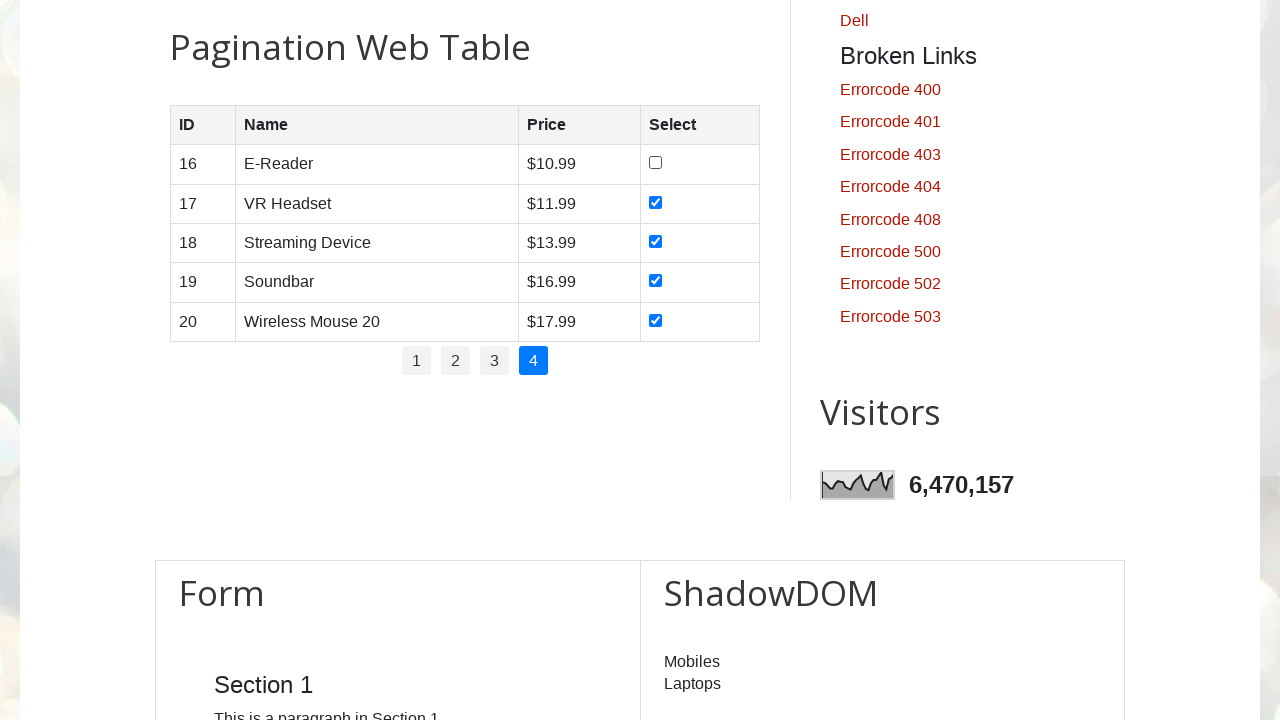

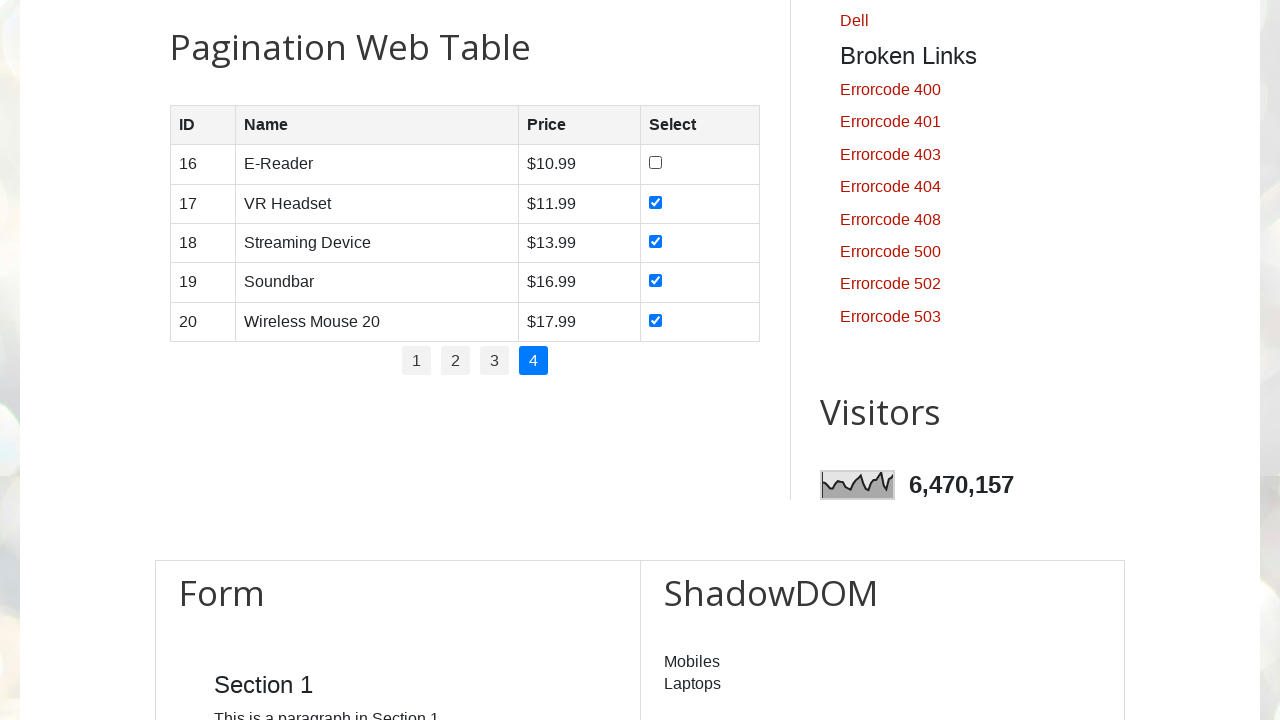